Tests a shopping cart flow by adding drinks and food items, adjusting quantities in the cart, validating the total price, and completing checkout to verify success message.

Starting URL: https://shopcart-challenge.4all.com/

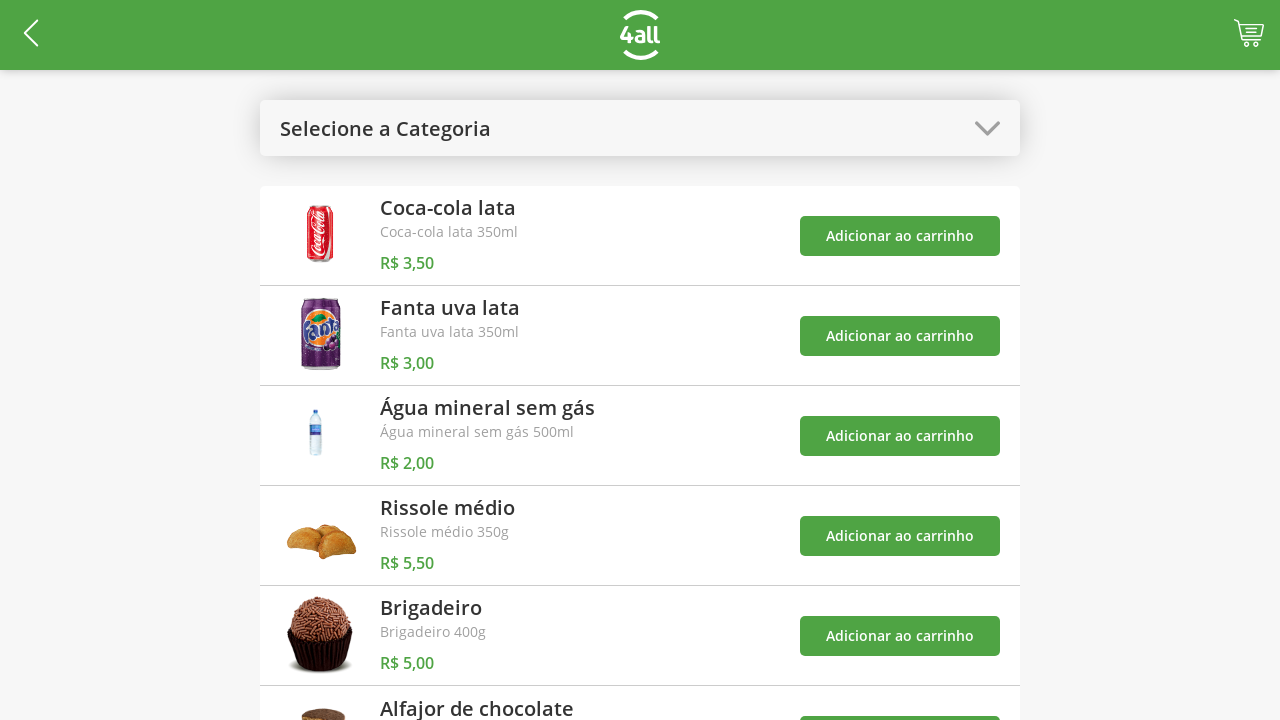

Waited for categories button to load
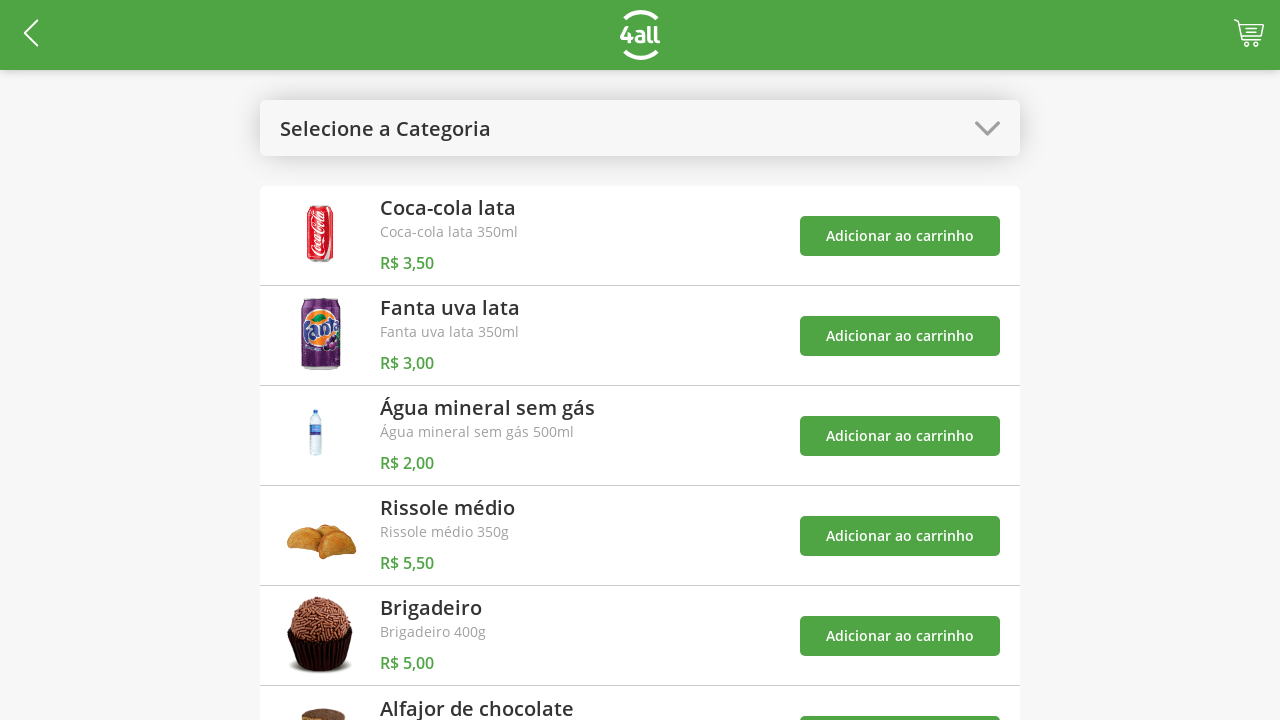

Clicked on categories button at (640, 128) on #open-categories-btn
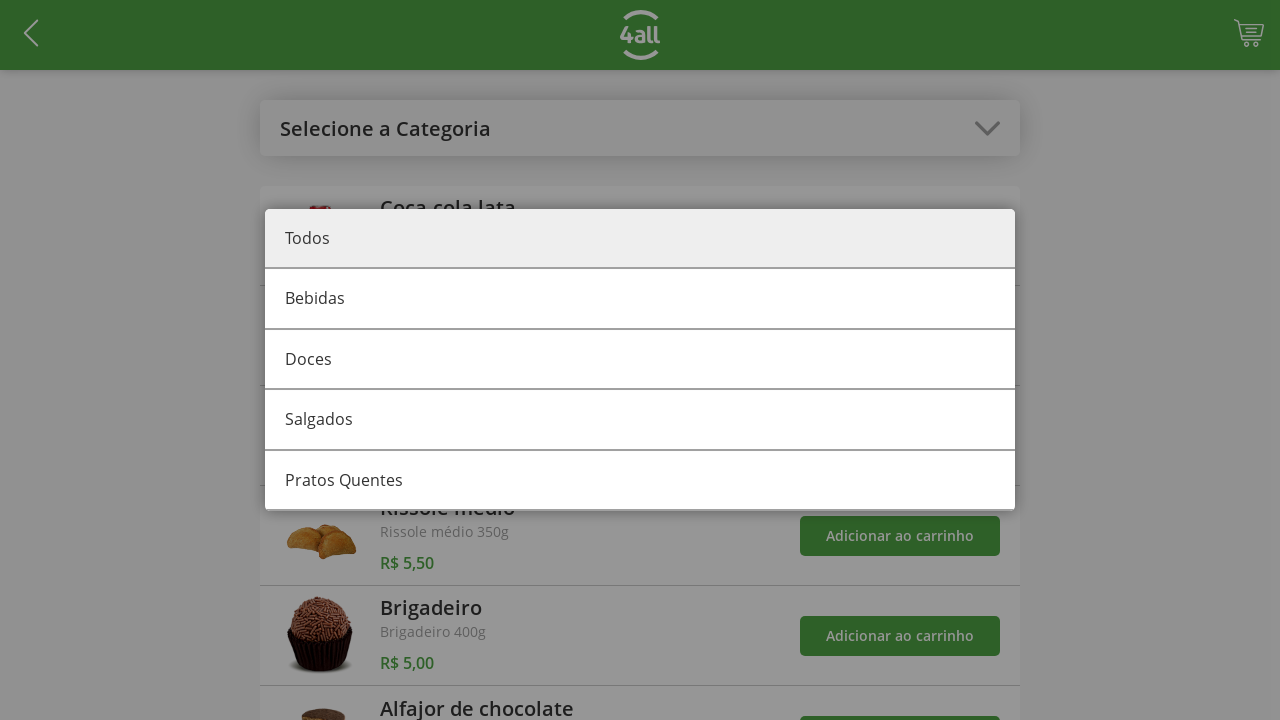

Waited for drink category to load
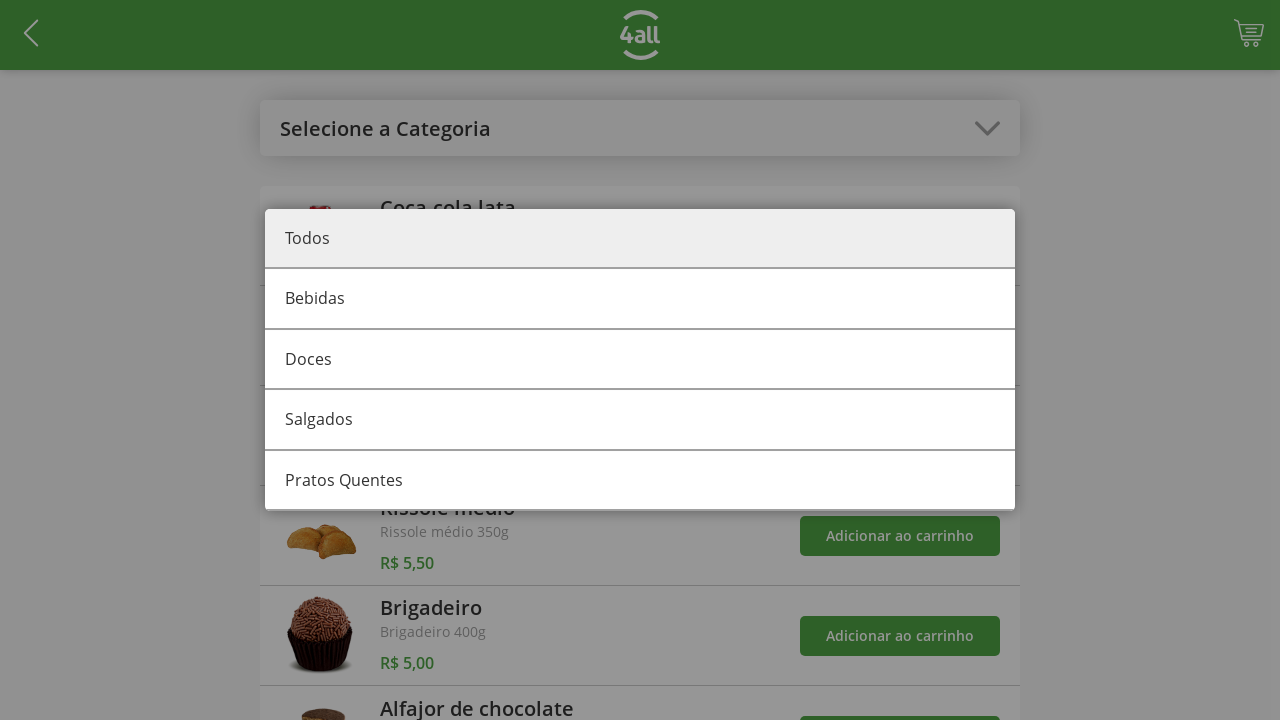

Clicked on drink category at (640, 300) on #category-0
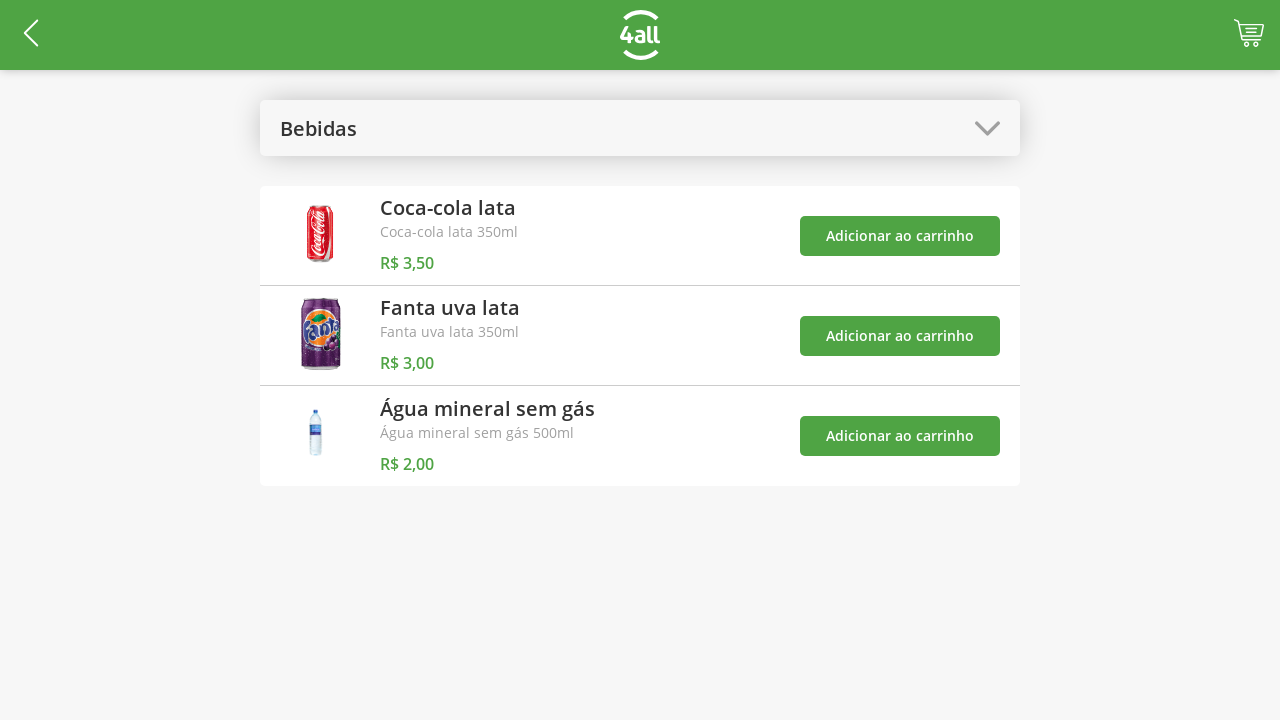

Waited for Coca-Cola add button to load
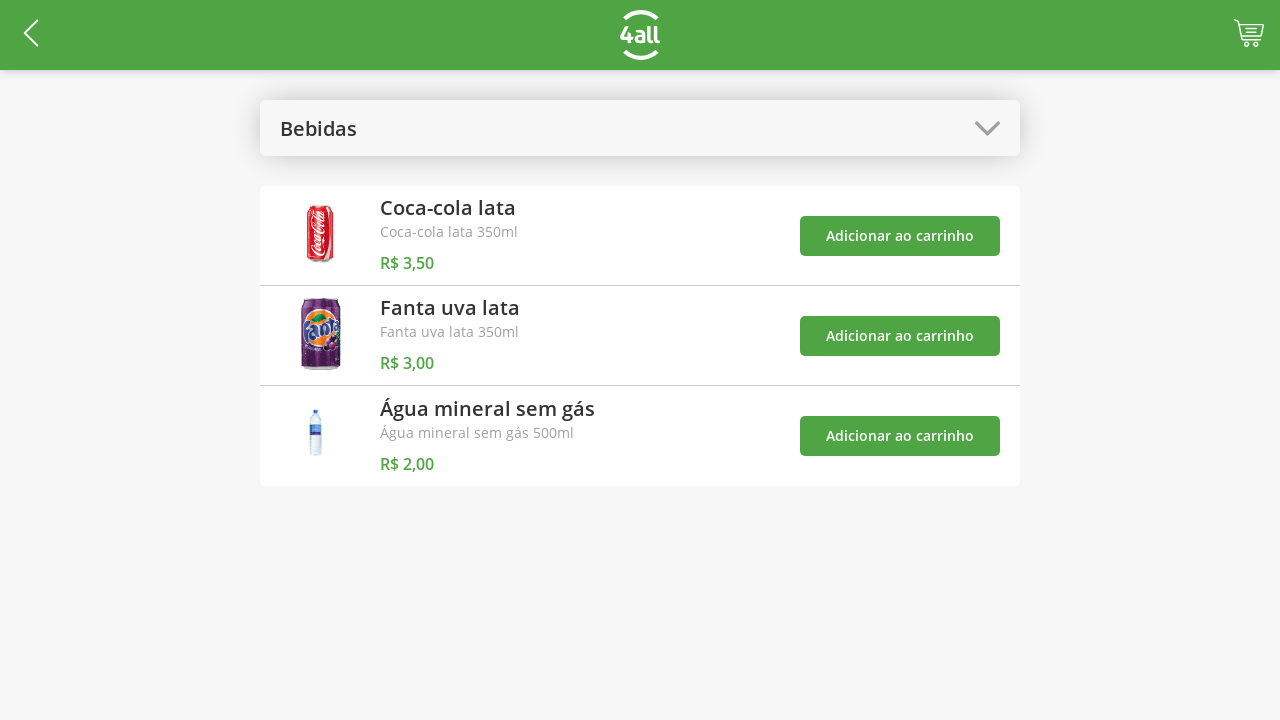

Added Coca-Cola to cart at (900, 236) on #add-product-0-btn
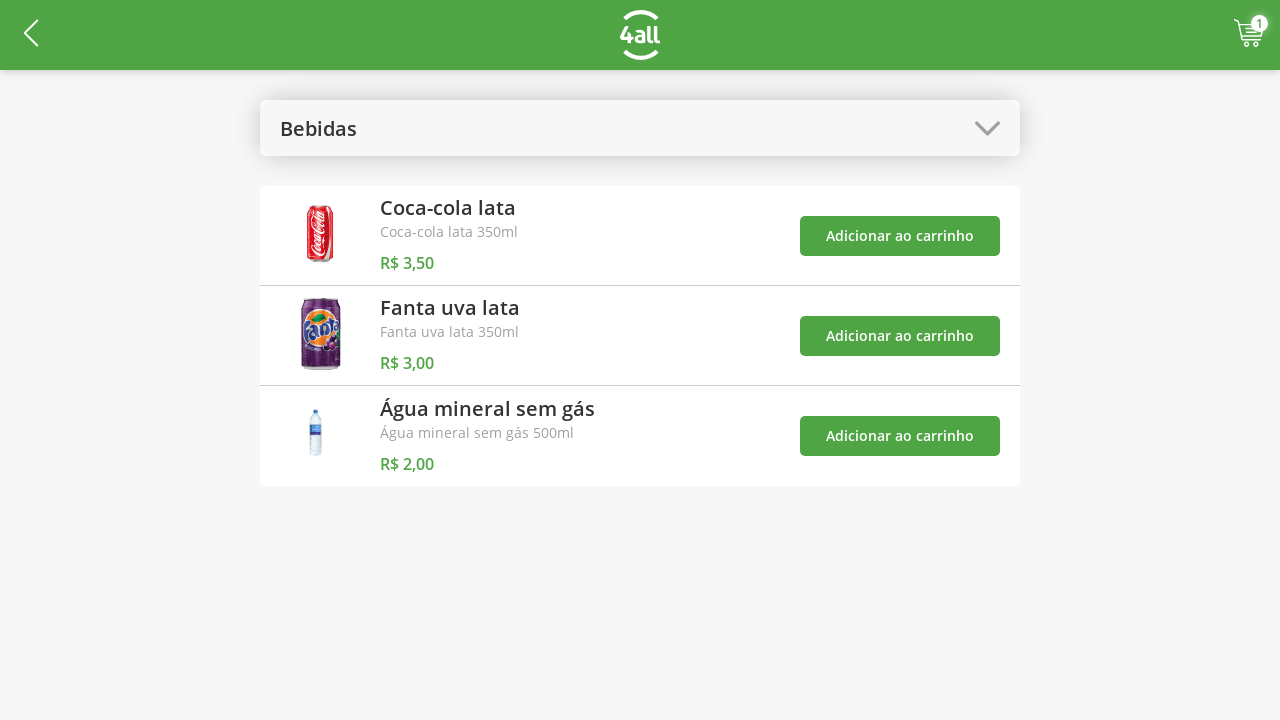

Waited 2 seconds for page to load
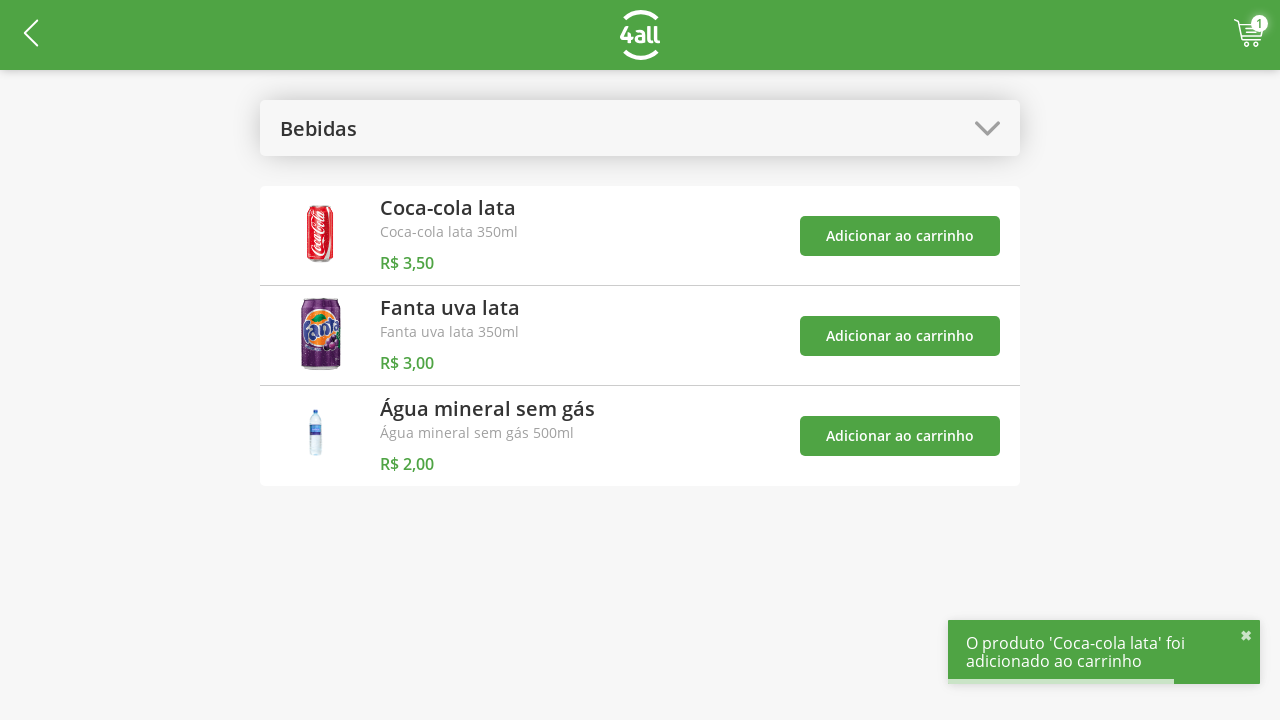

Waited for Fanta add button to load
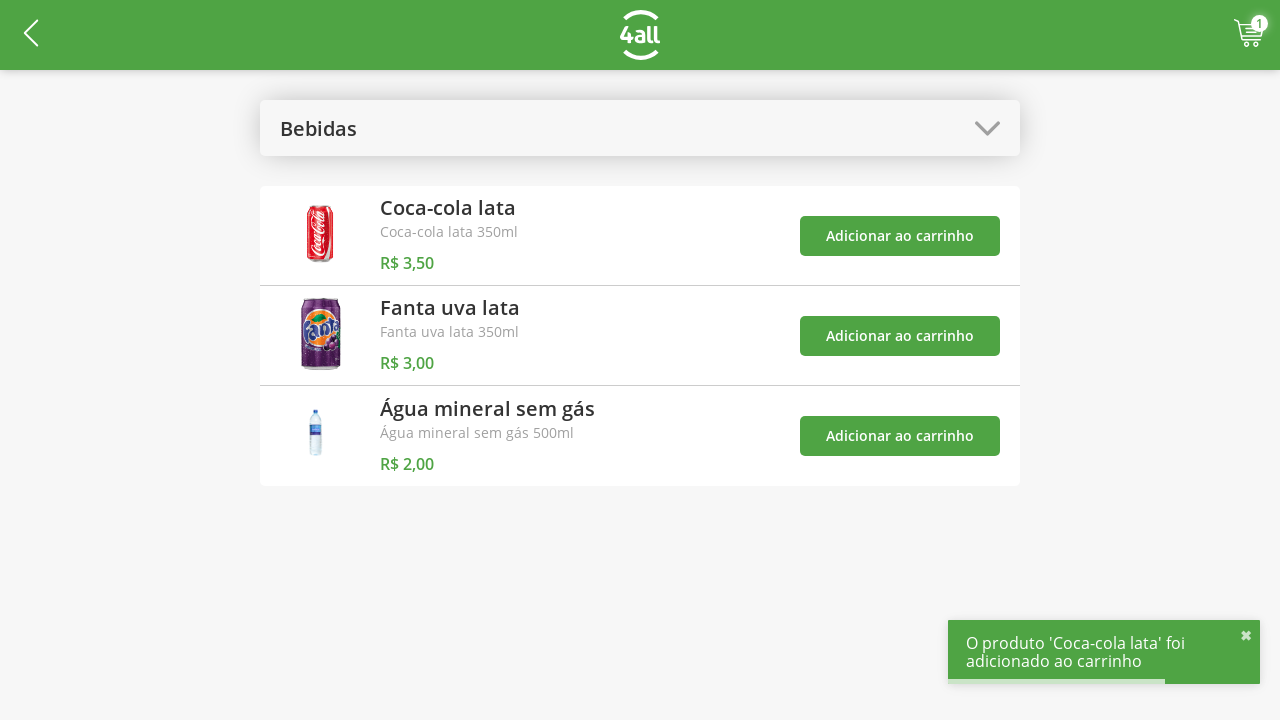

Added Fanta to cart at (900, 336) on #add-product-1-btn
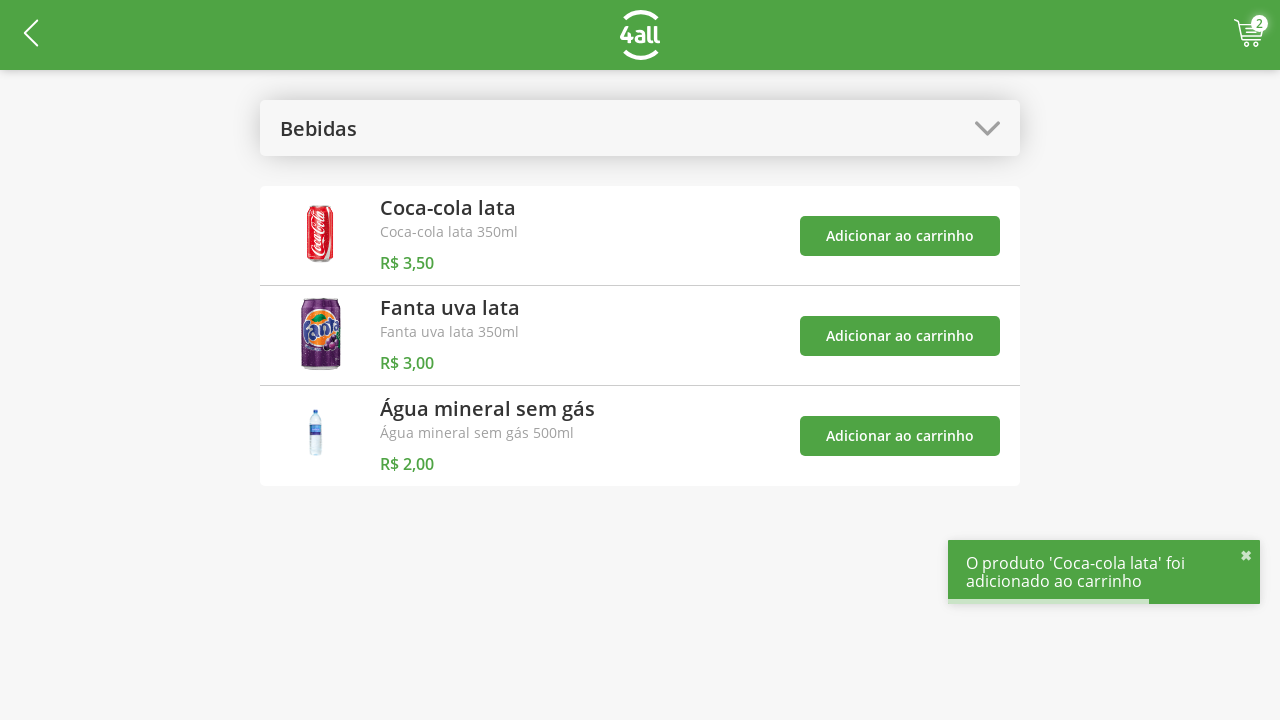

Waited 2 seconds for page to load
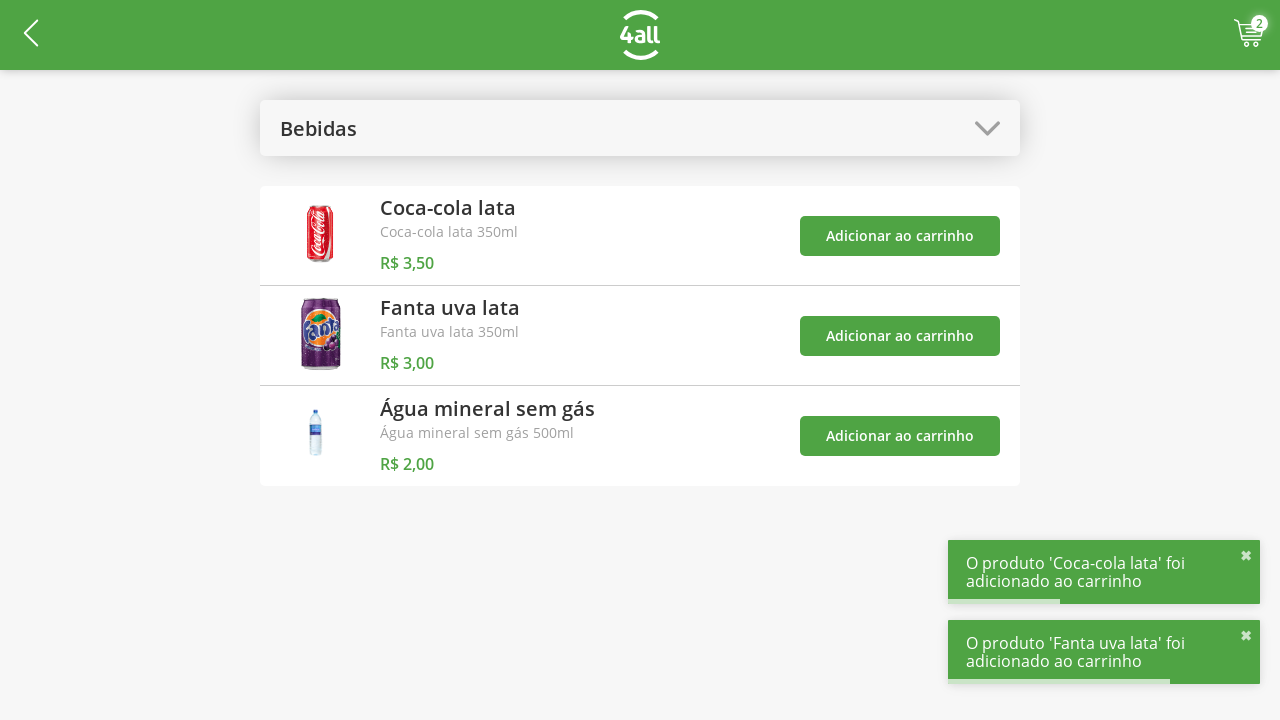

Waited for Water add button to load
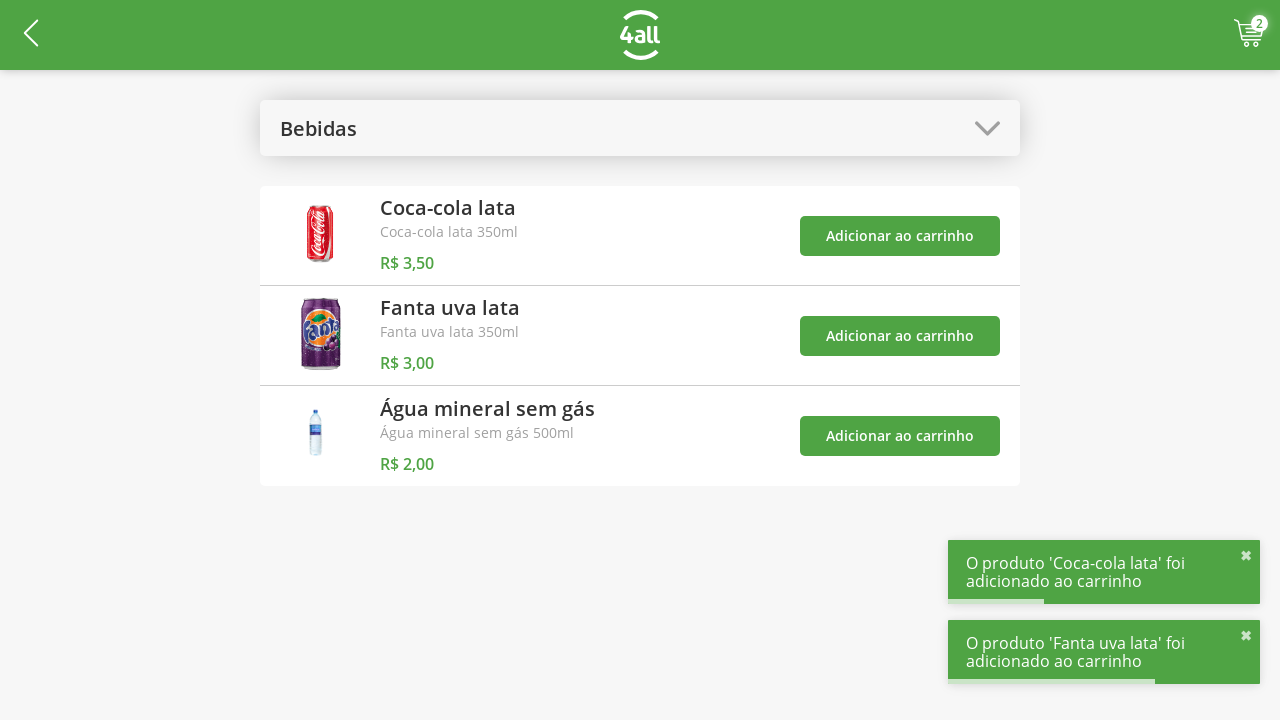

Added Water to cart at (900, 436) on #add-product-2-btn
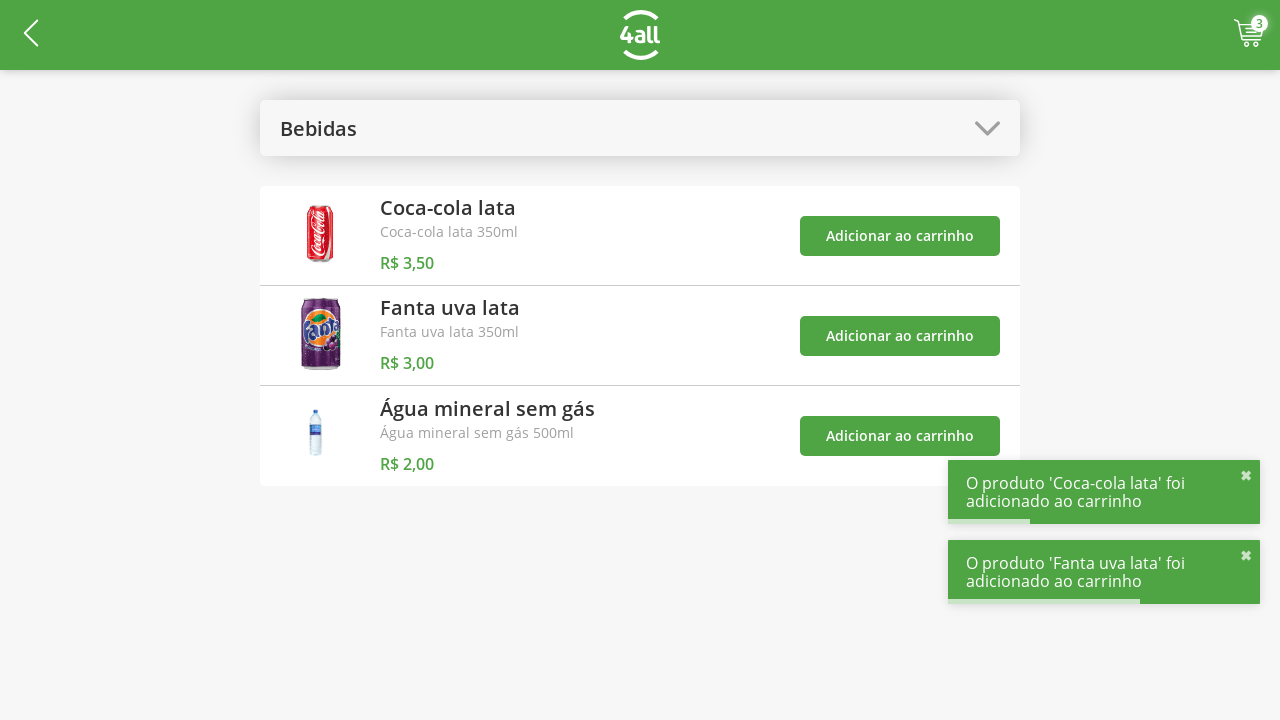

Waited 2 seconds for page to load
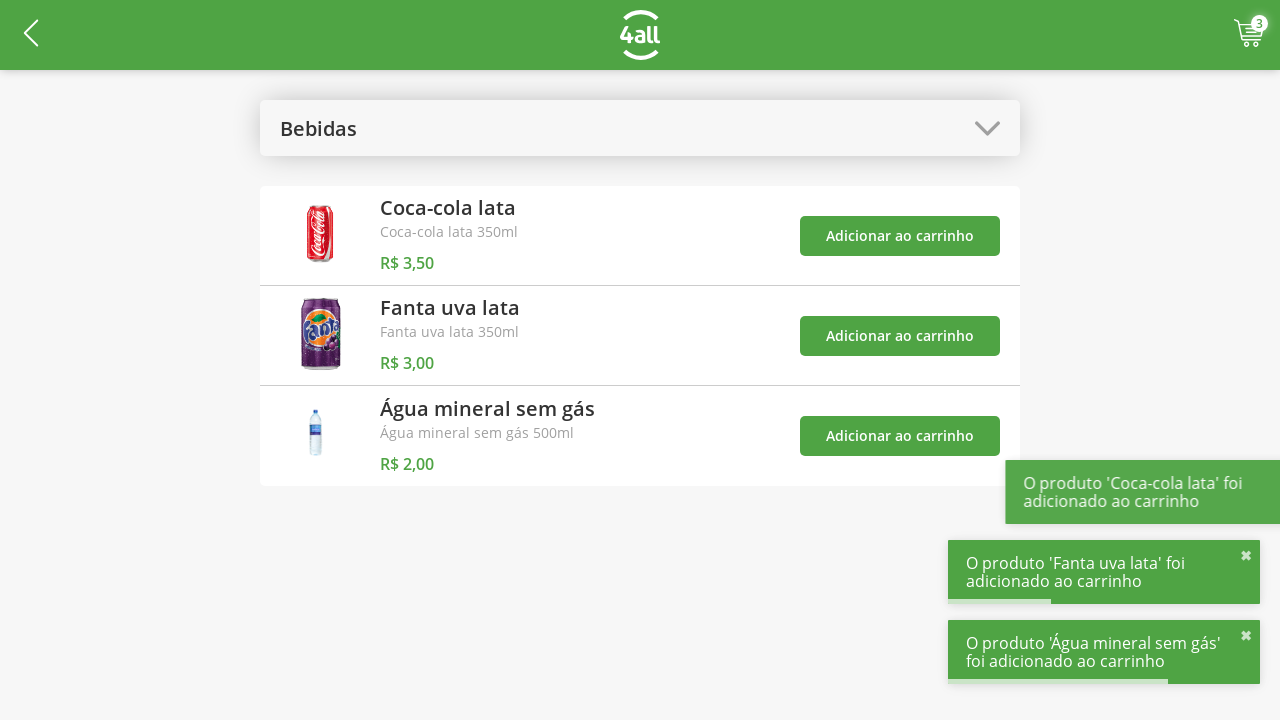

Waited for categories button to load
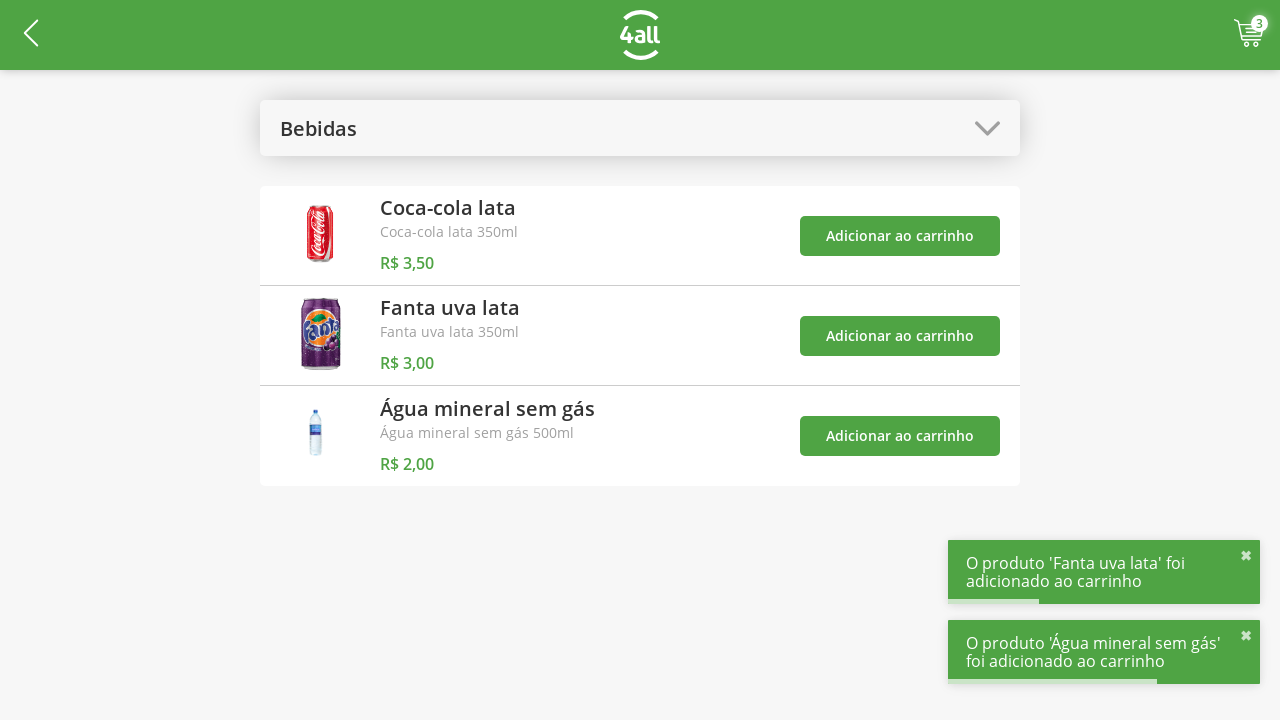

Clicked on categories button again at (640, 128) on #open-categories-btn
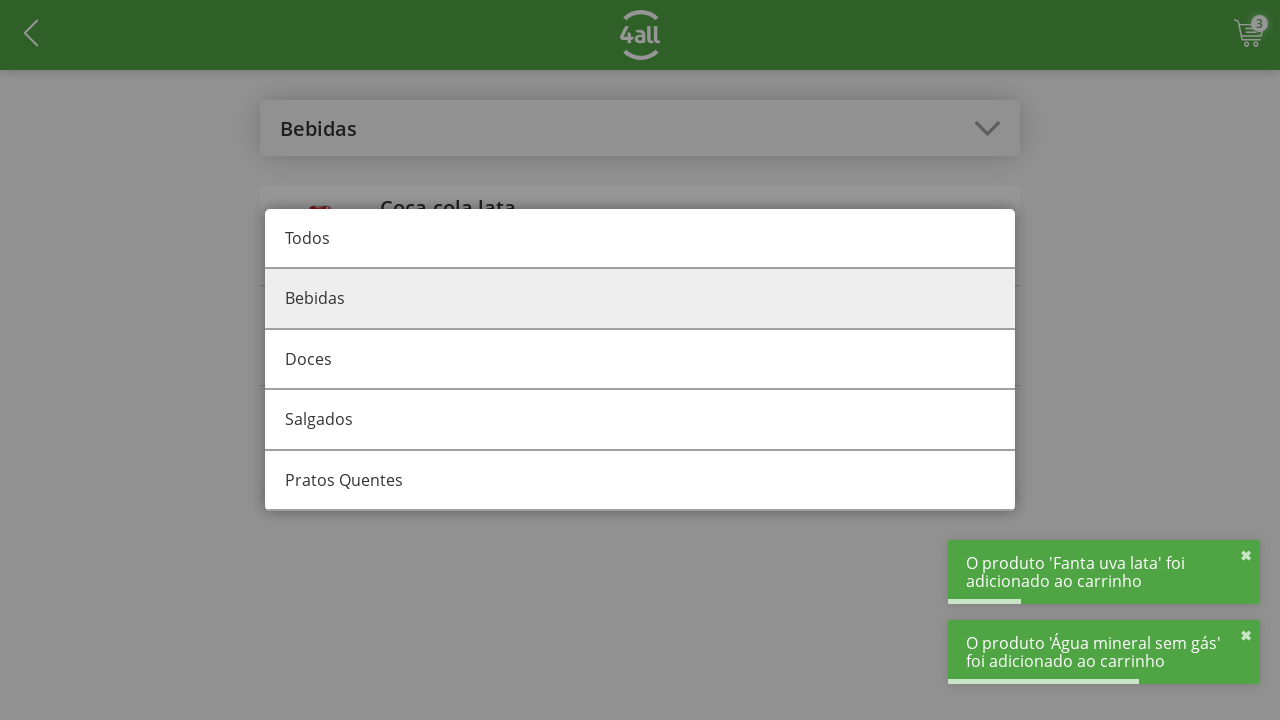

Clicked on All category at (640, 239) on #category-all
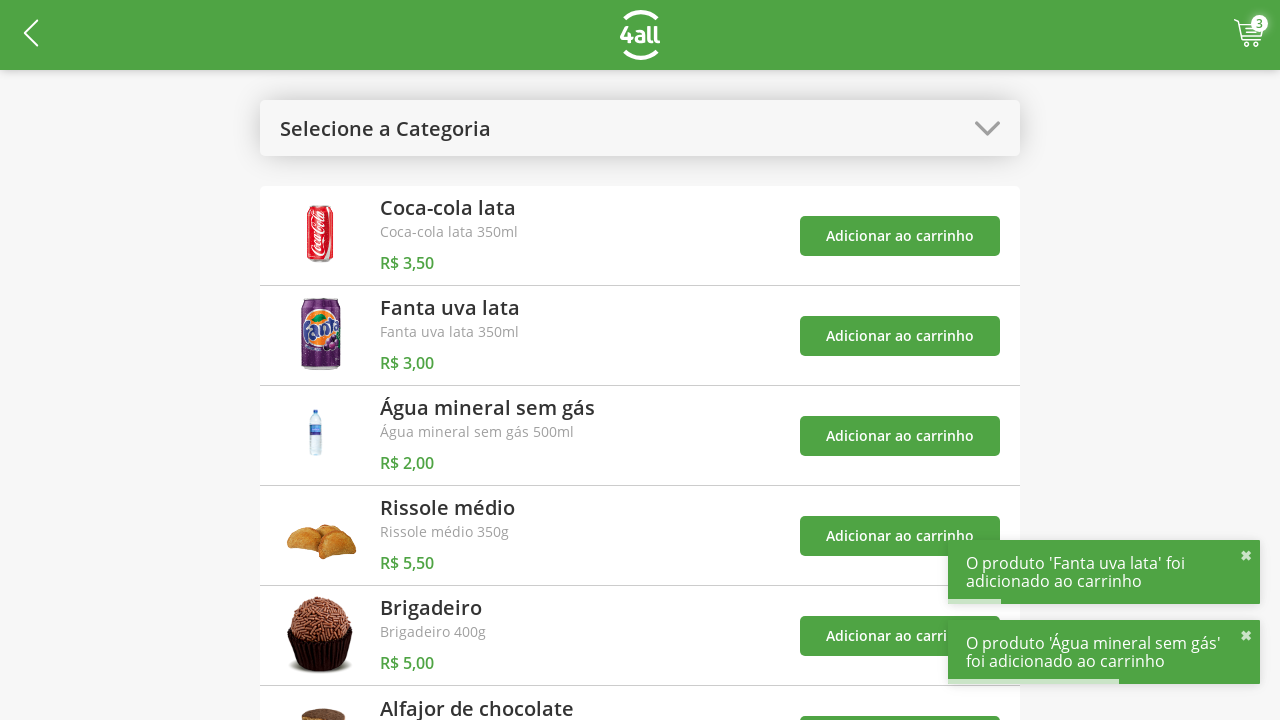

Waited 2 seconds for page to load
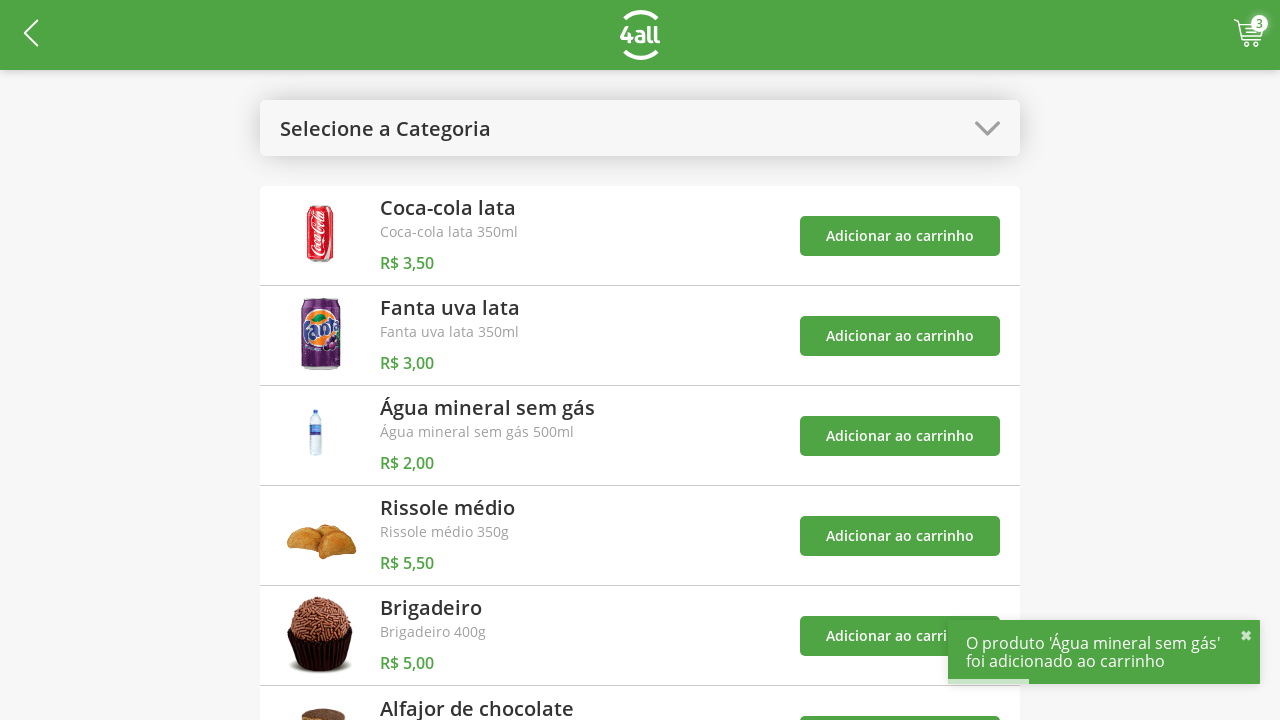

Waited for Risole add button to load
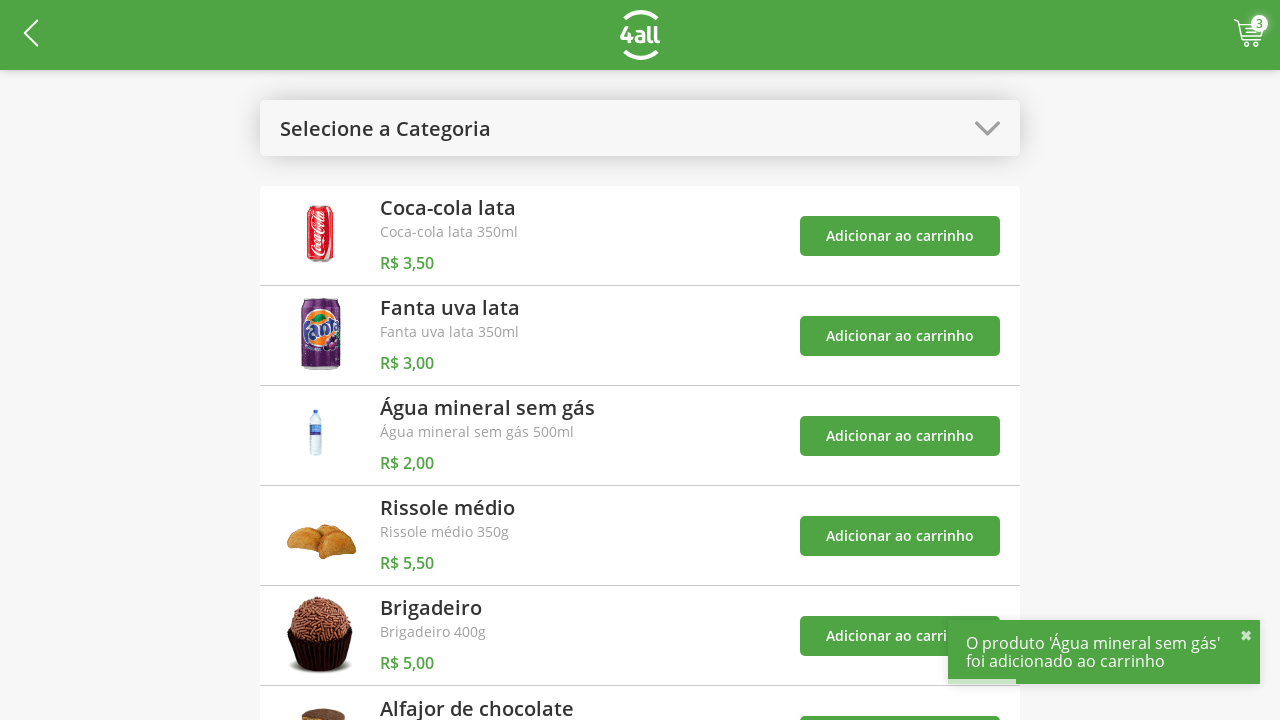

Added Risole to cart at (900, 536) on #add-product-3-btn
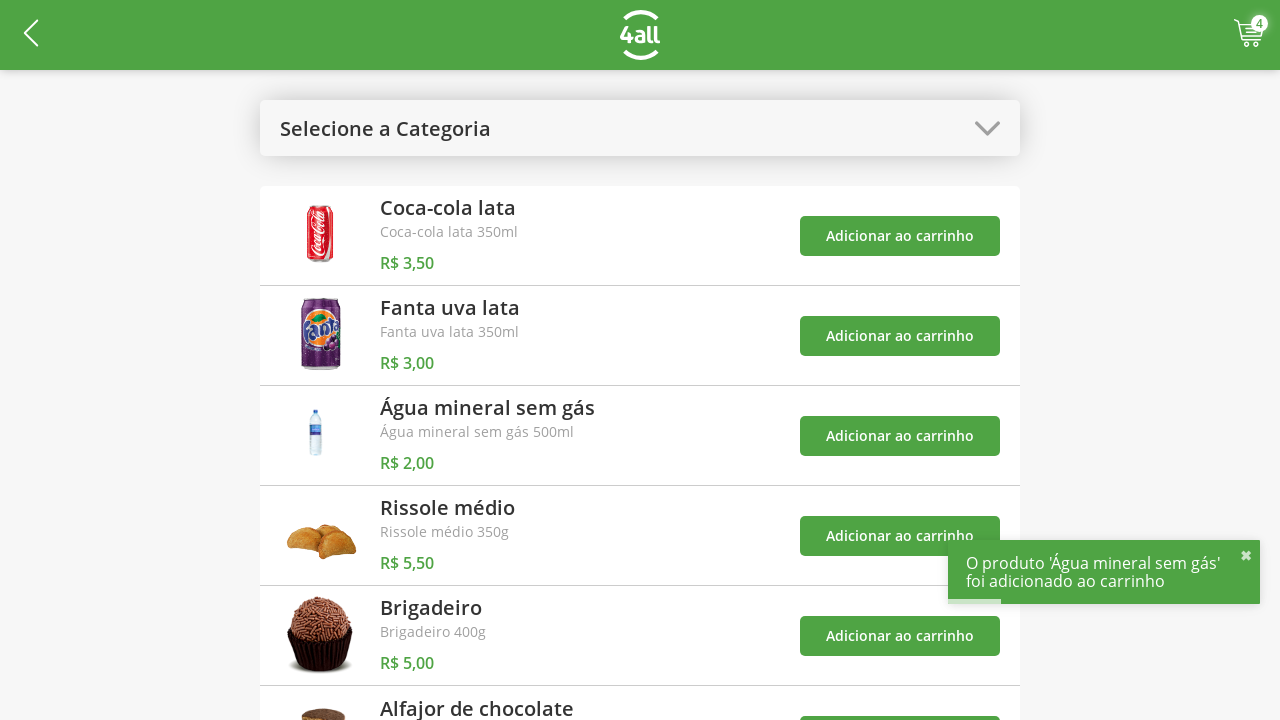

Waited for cart button to load
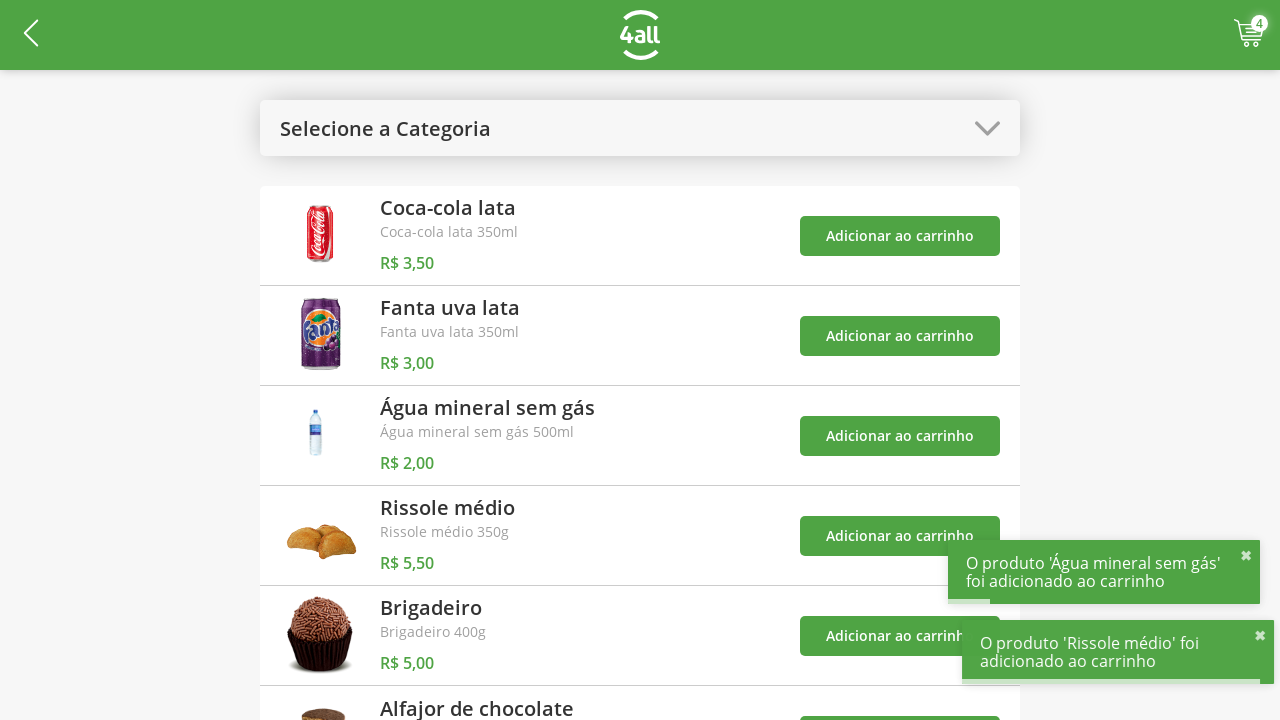

Clicked on cart button to open shopping cart at (1249, 35) on #cart-btn
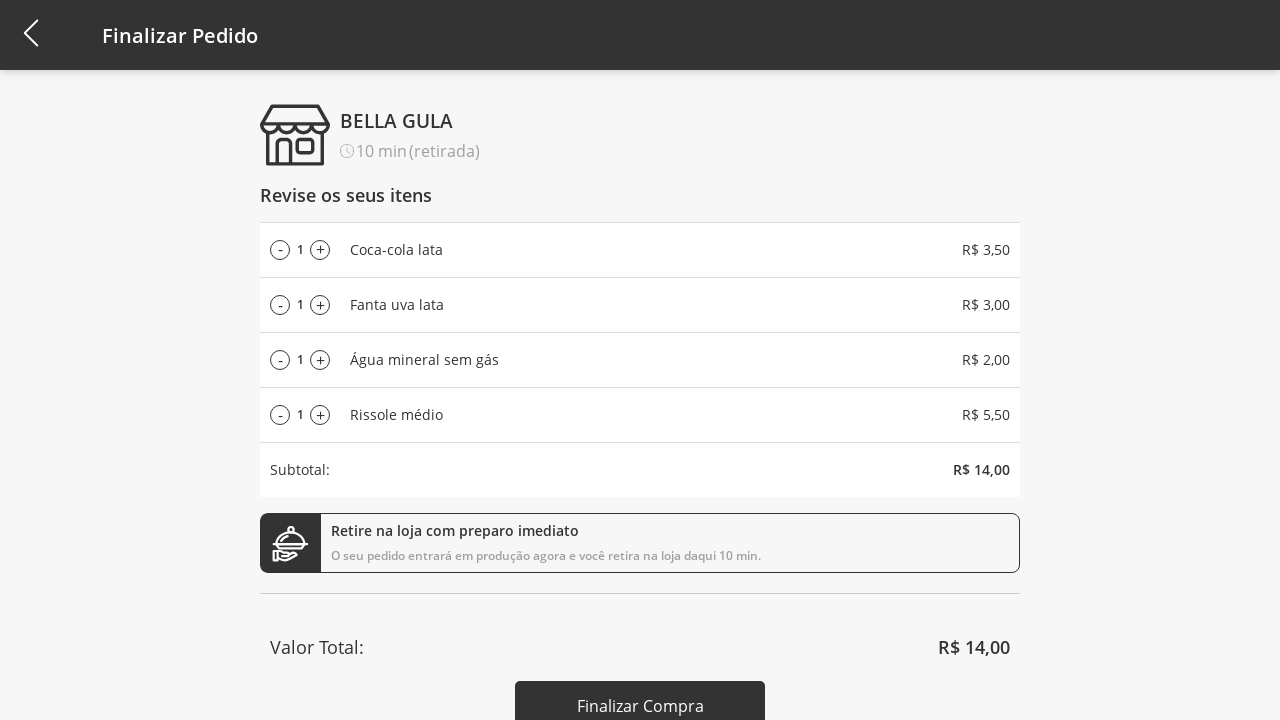

Waited for Risole quantity increase button (iteration 1/9)
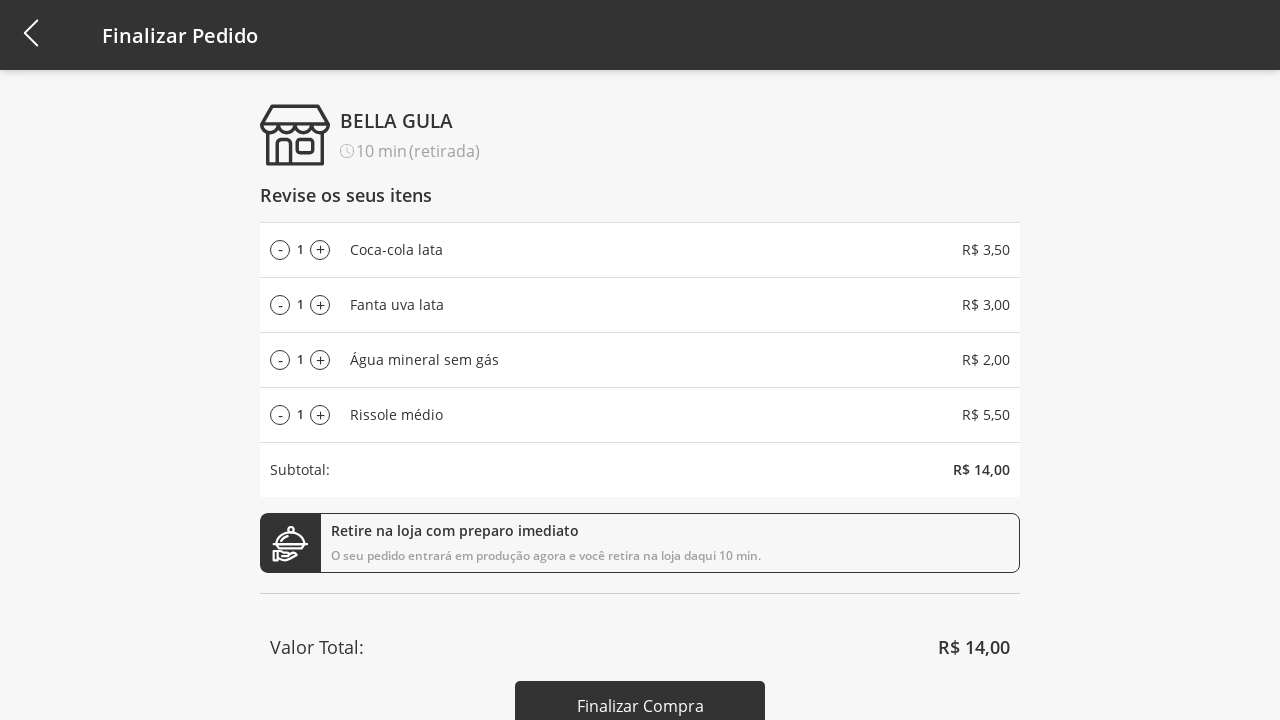

Increased Risole quantity (iteration 1/9) at (320, 415) on #add-product-3-qtd
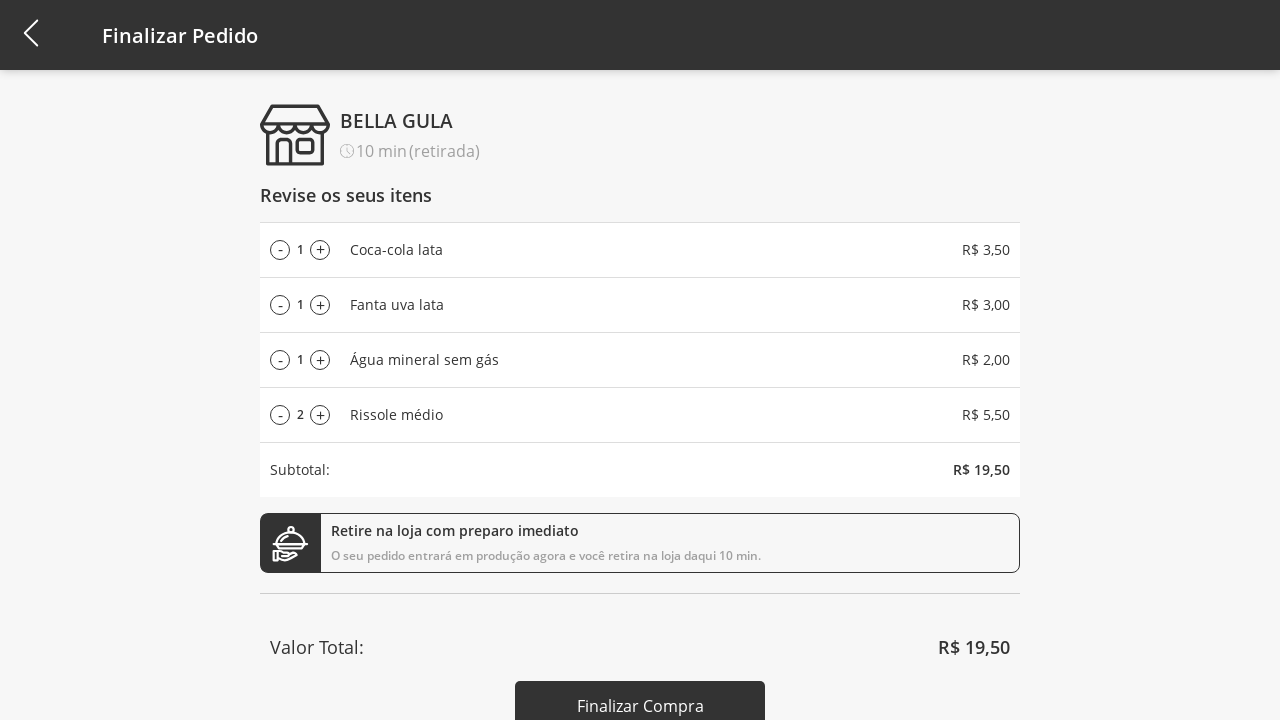

Waited for Risole quantity increase button (iteration 2/9)
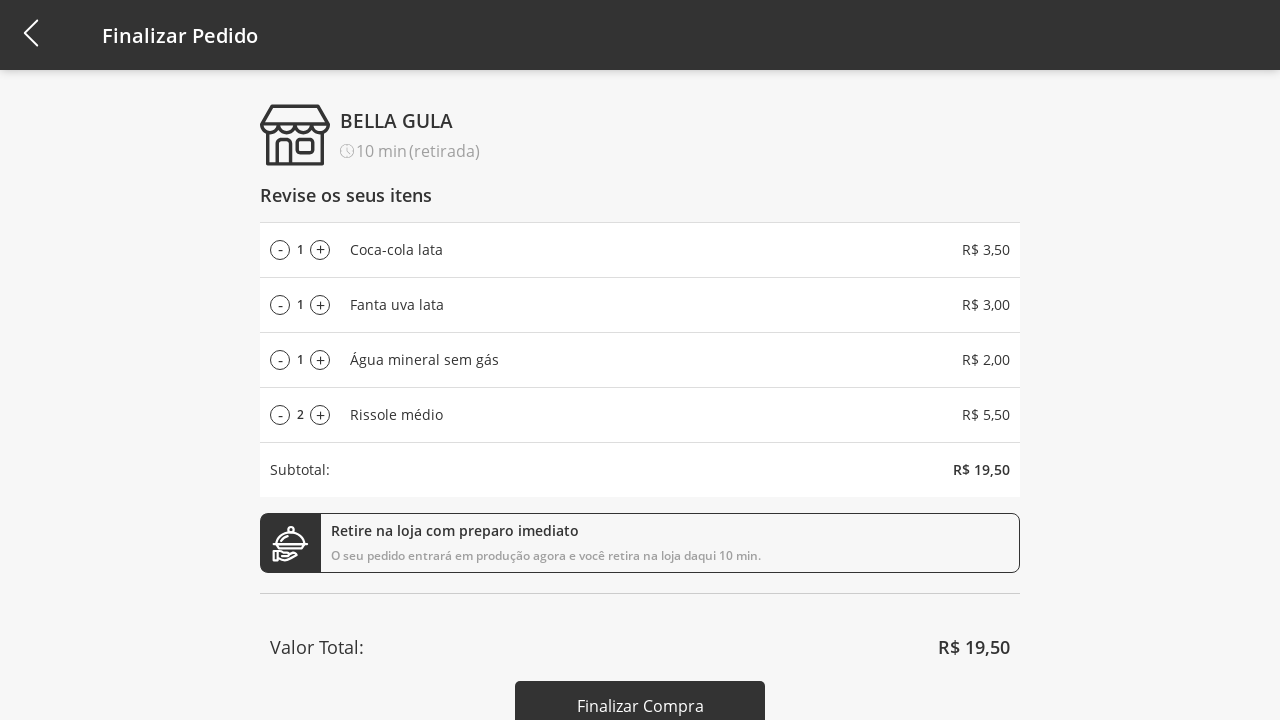

Increased Risole quantity (iteration 2/9) at (320, 415) on #add-product-3-qtd
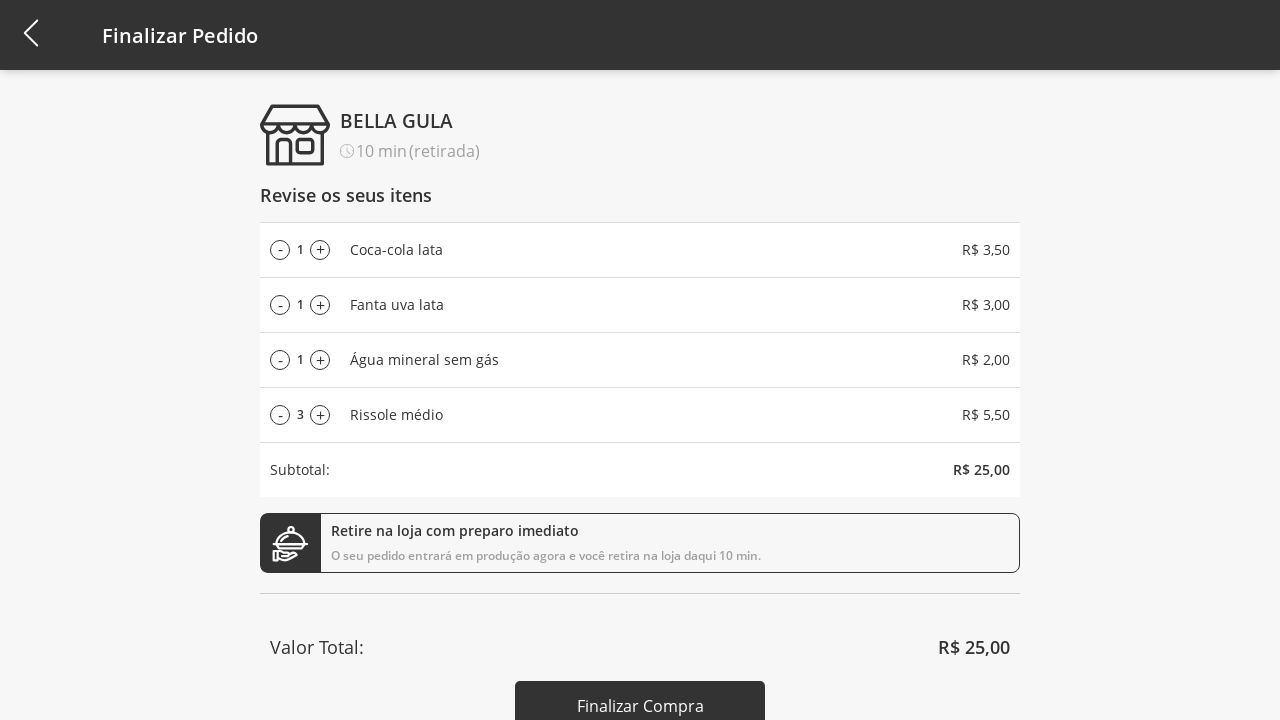

Waited for Risole quantity increase button (iteration 3/9)
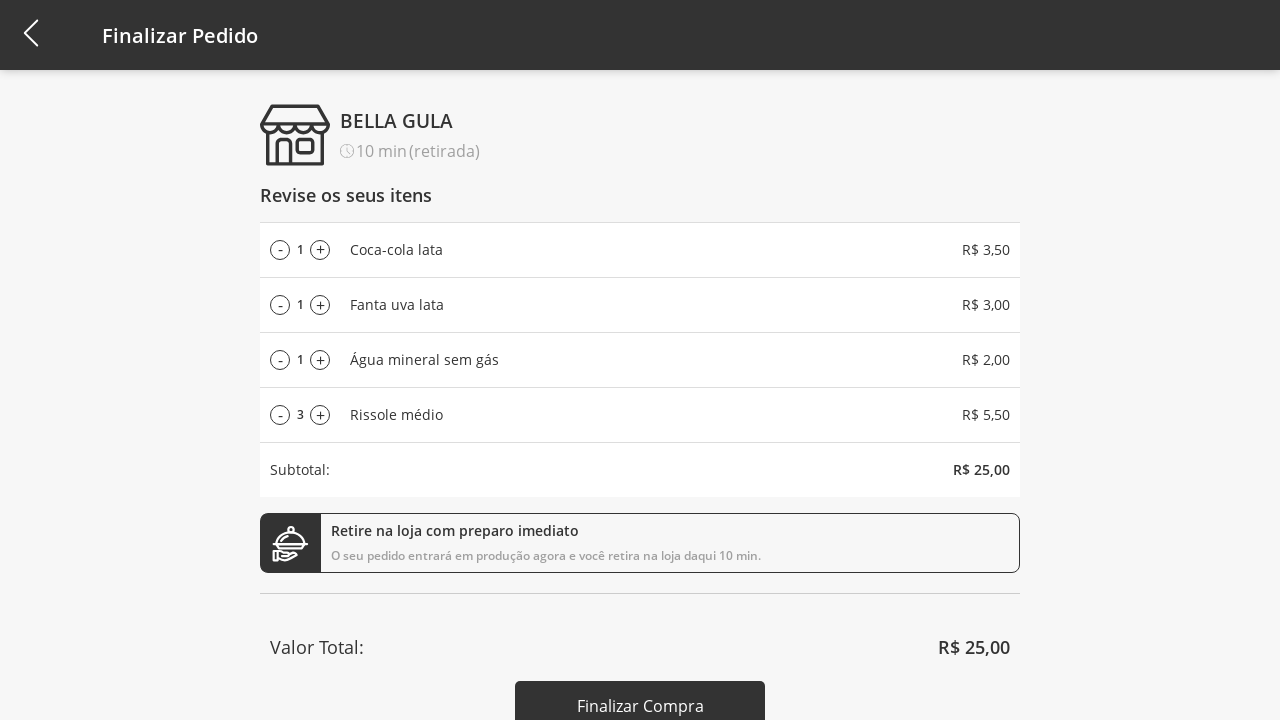

Increased Risole quantity (iteration 3/9) at (320, 415) on #add-product-3-qtd
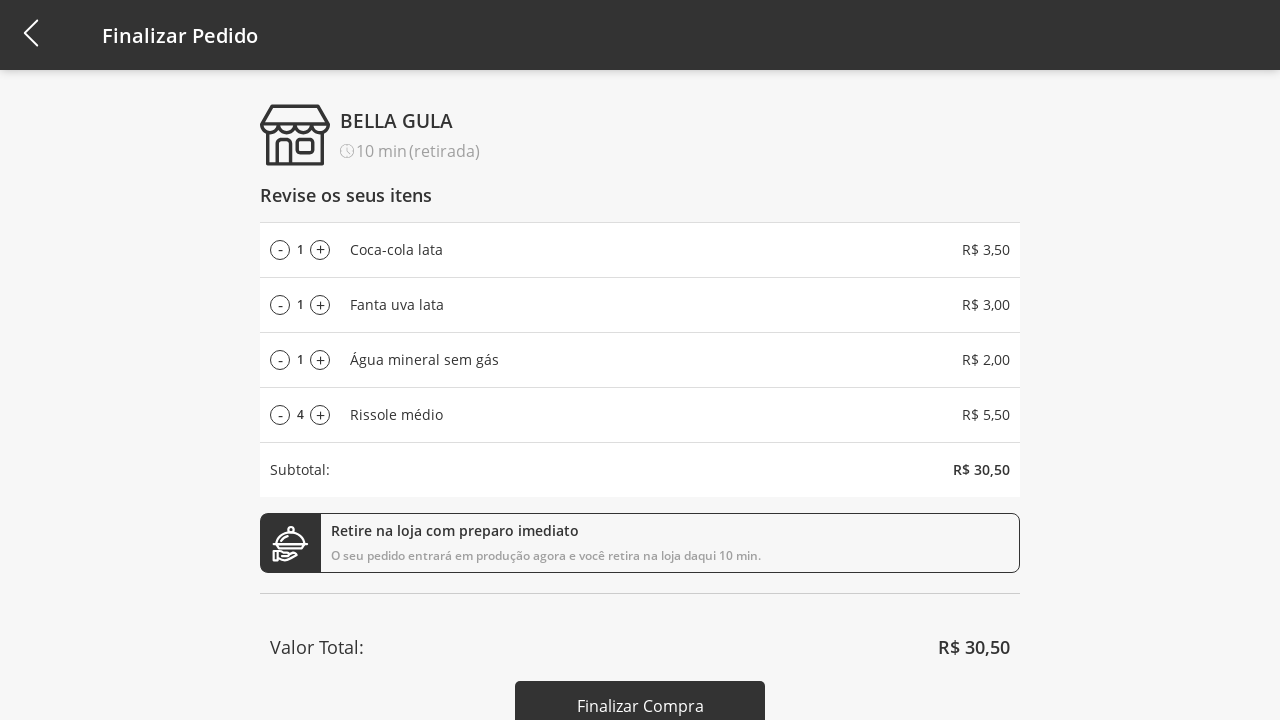

Waited for Risole quantity increase button (iteration 4/9)
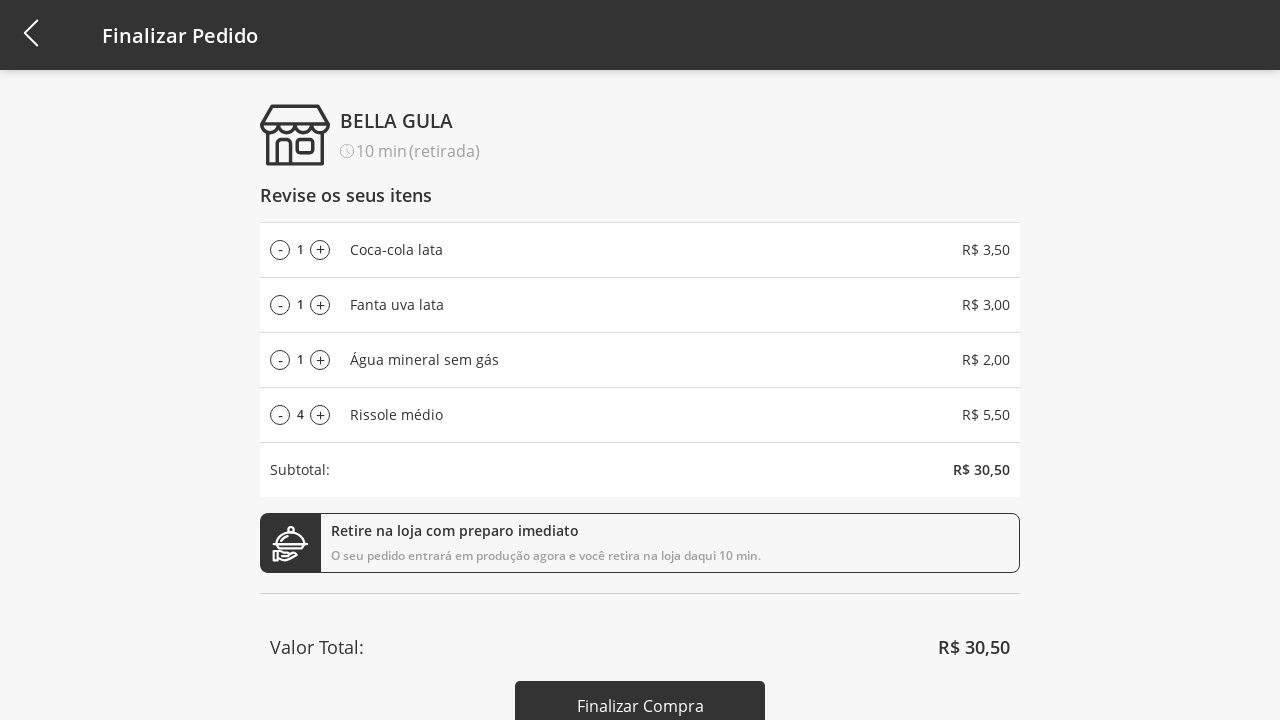

Increased Risole quantity (iteration 4/9) at (320, 415) on #add-product-3-qtd
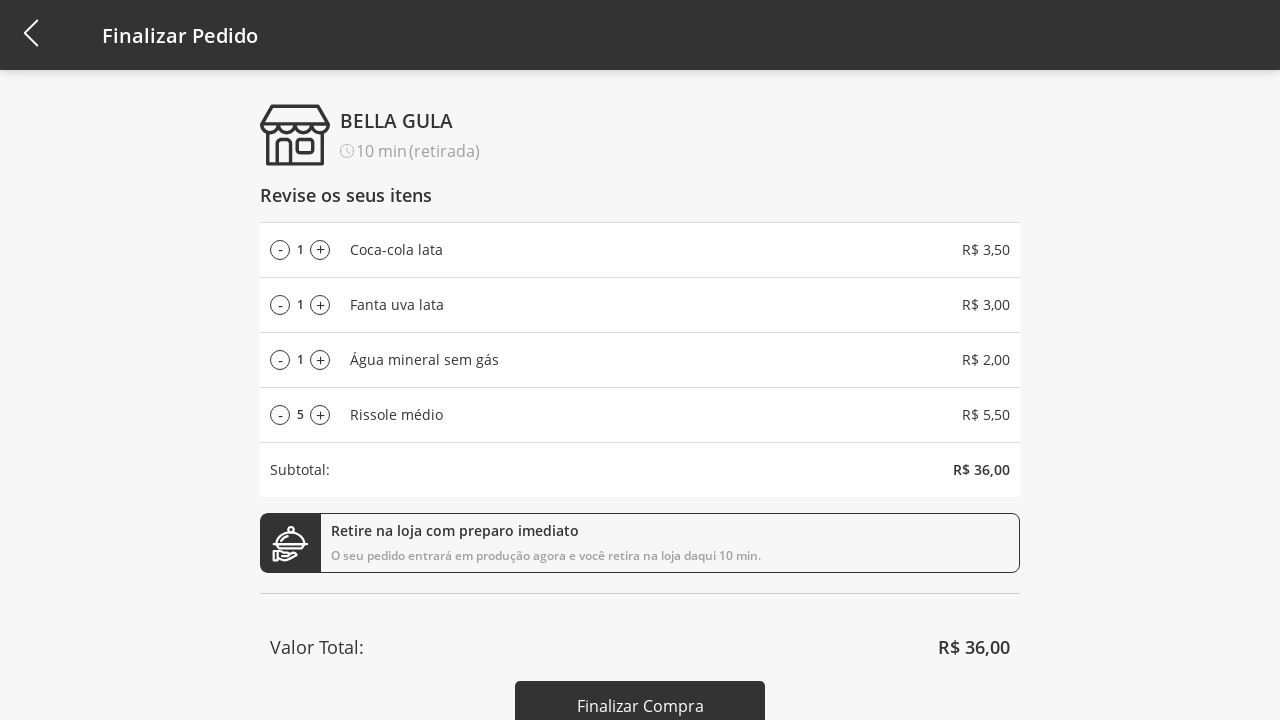

Waited for Risole quantity increase button (iteration 5/9)
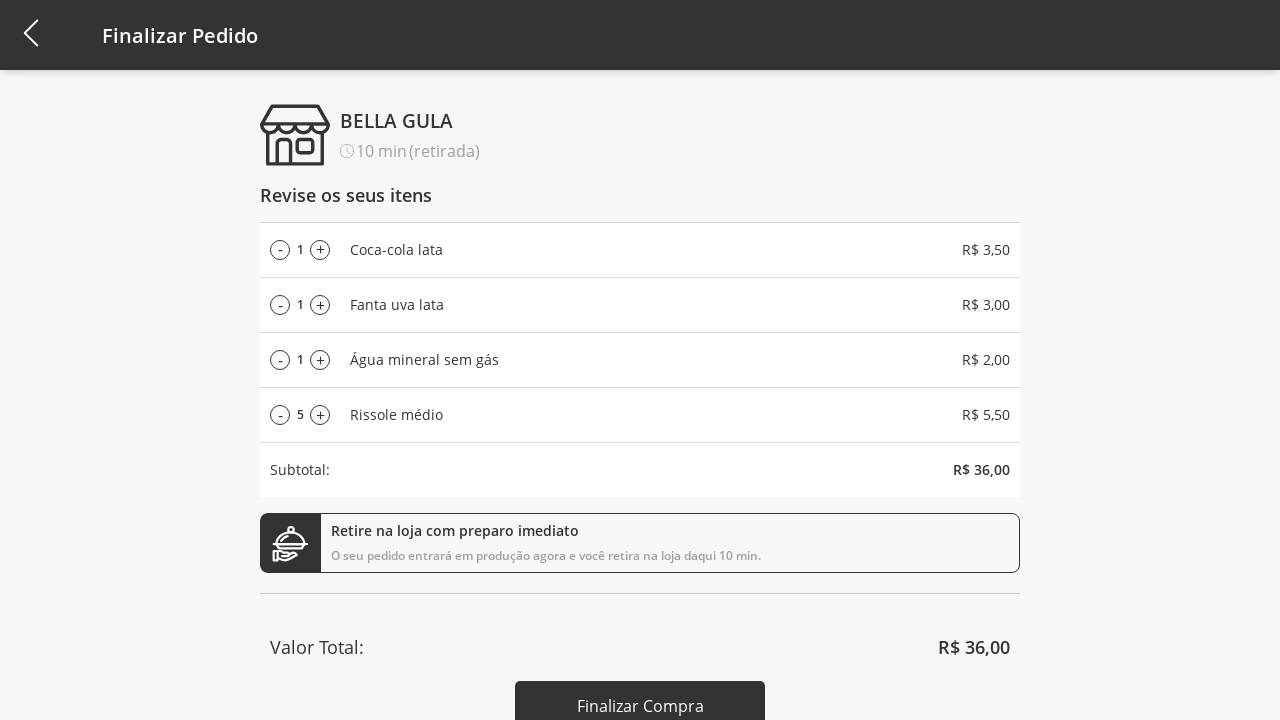

Increased Risole quantity (iteration 5/9) at (320, 415) on #add-product-3-qtd
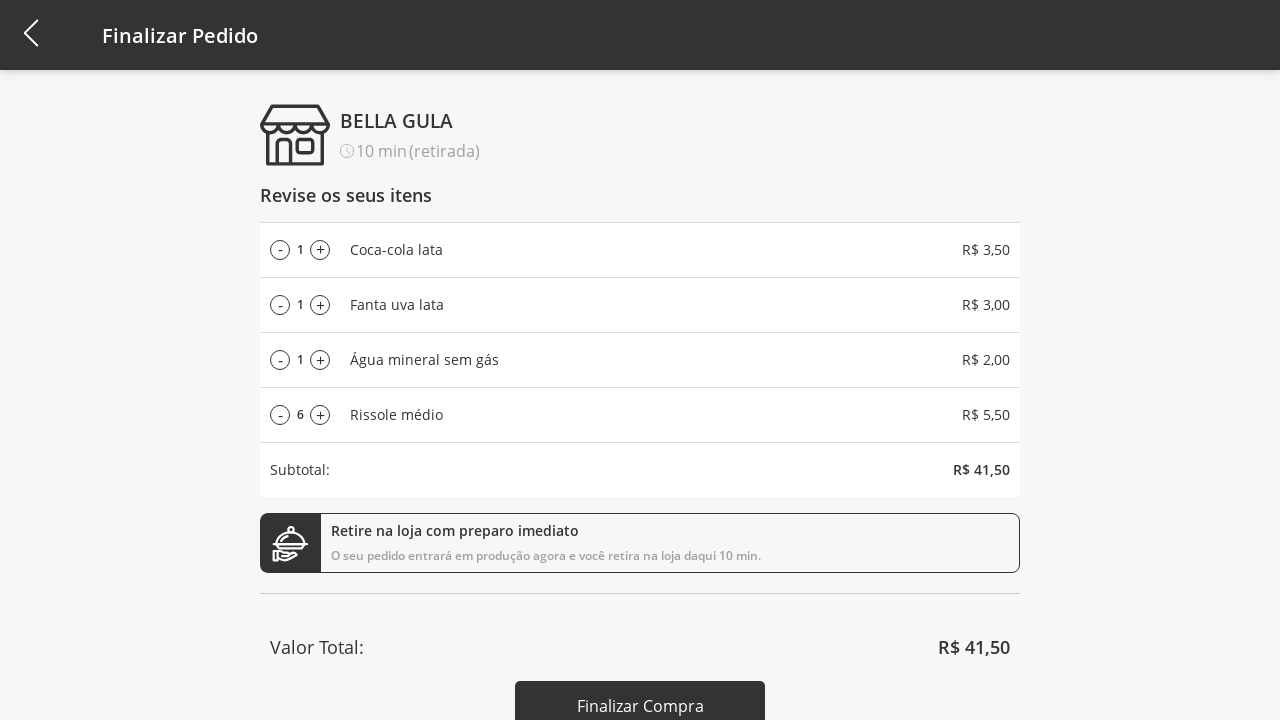

Waited for Risole quantity increase button (iteration 6/9)
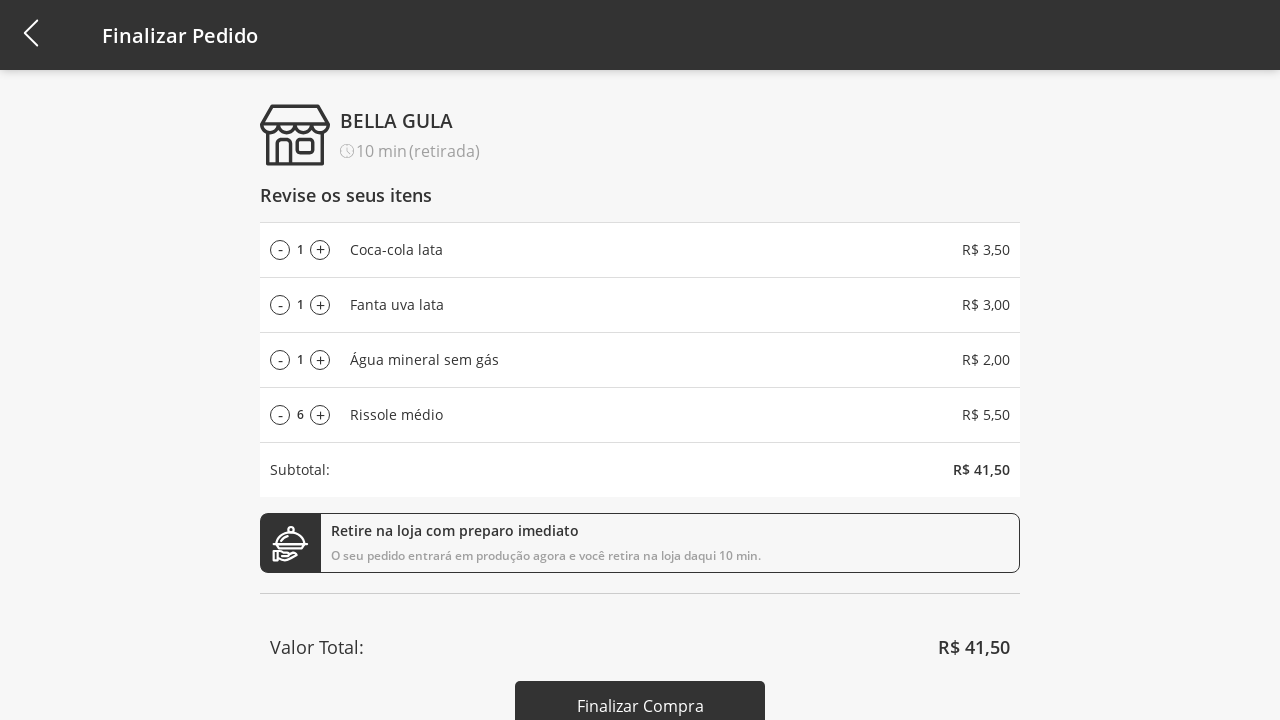

Increased Risole quantity (iteration 6/9) at (320, 415) on #add-product-3-qtd
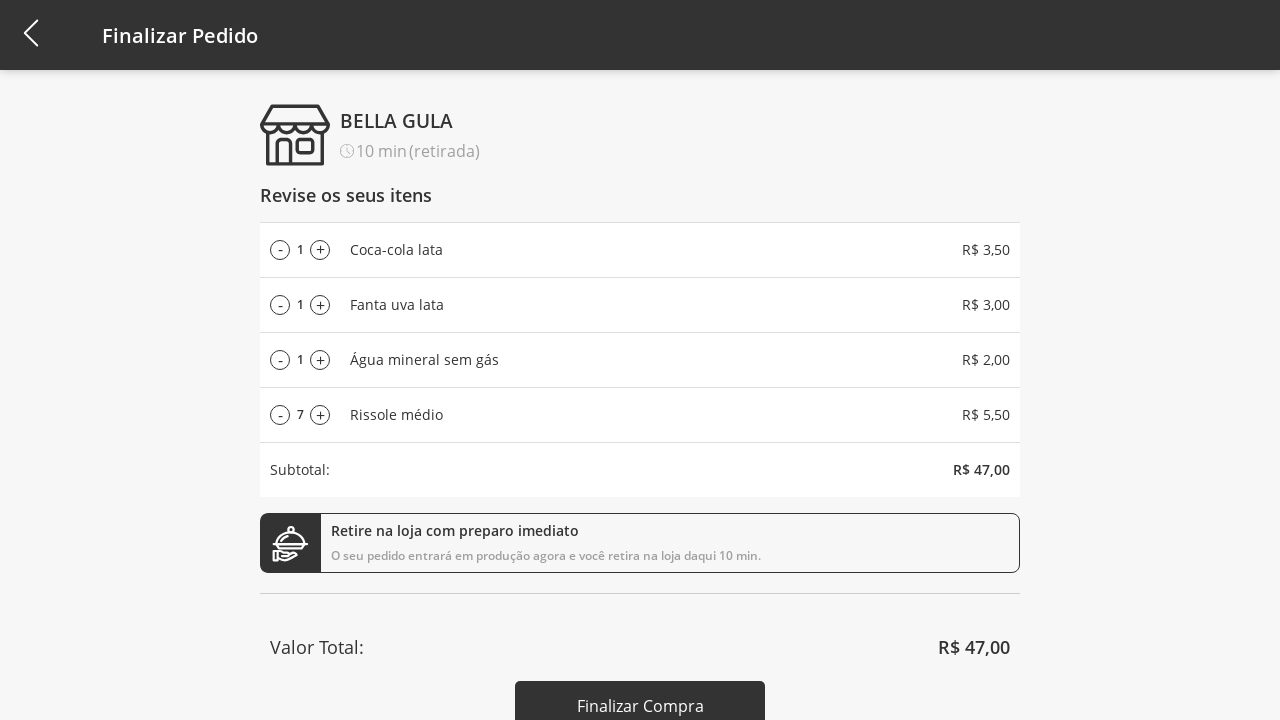

Waited for Risole quantity increase button (iteration 7/9)
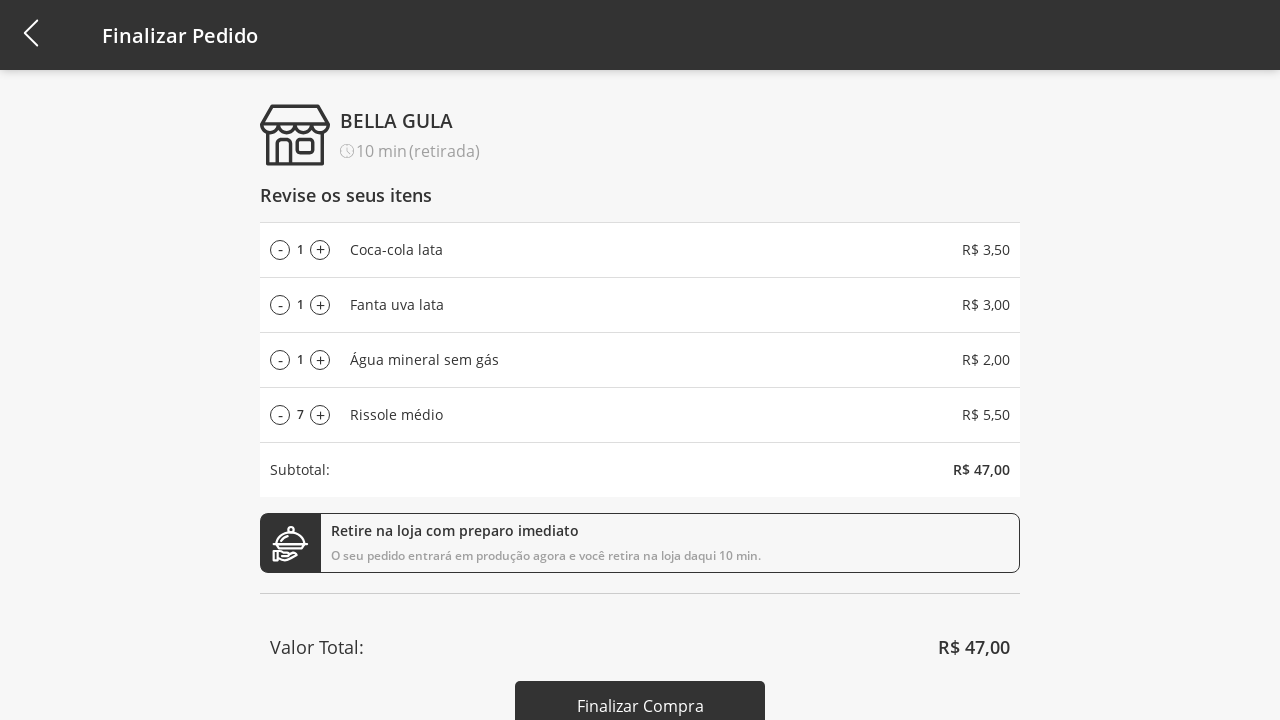

Increased Risole quantity (iteration 7/9) at (320, 415) on #add-product-3-qtd
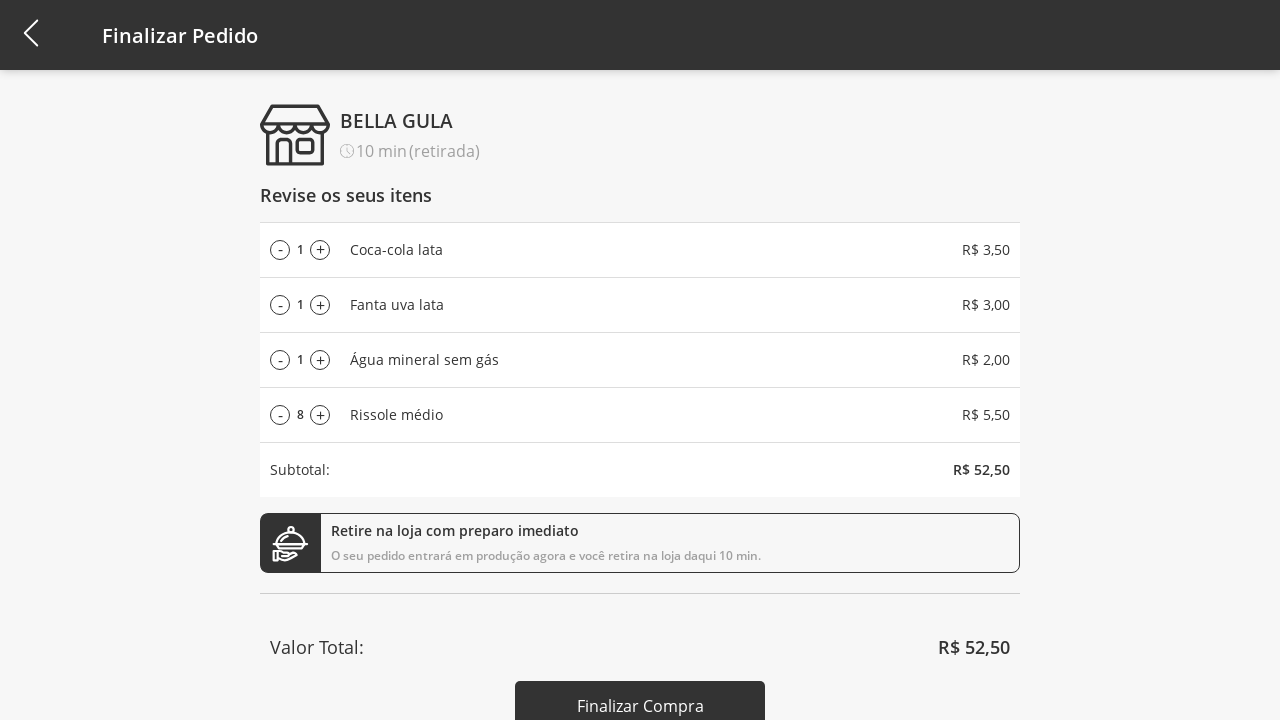

Waited for Risole quantity increase button (iteration 8/9)
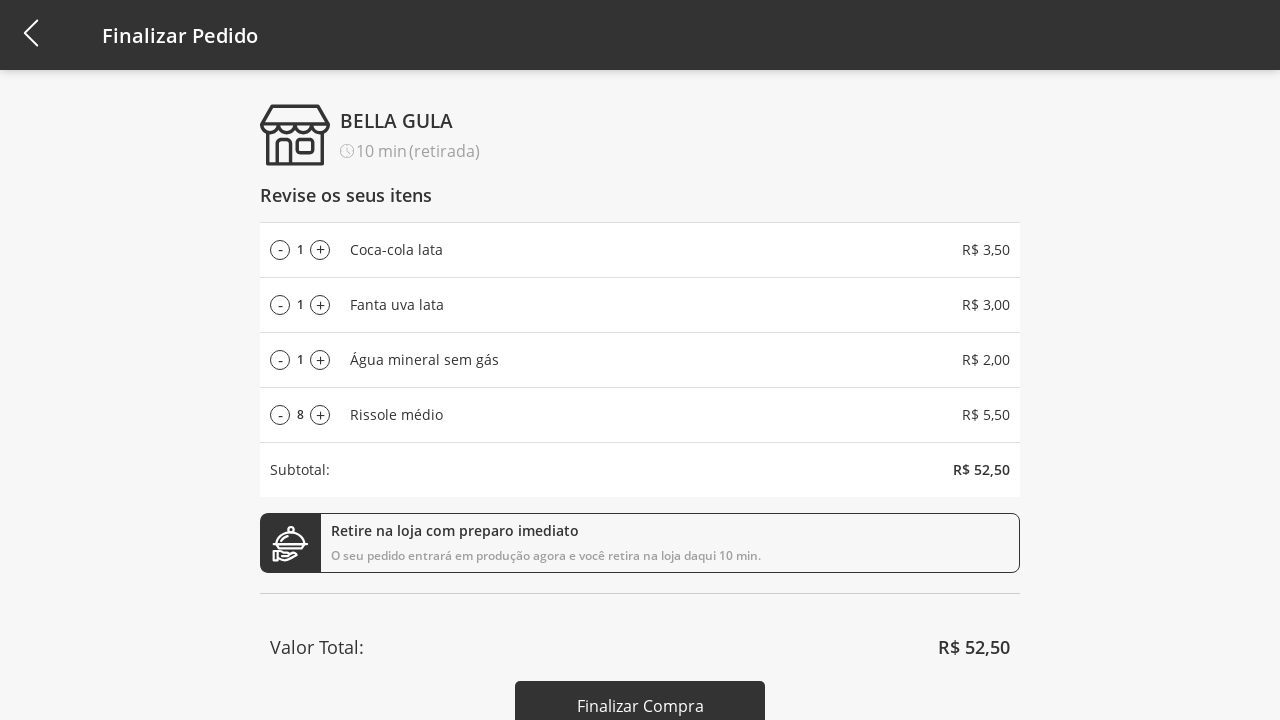

Increased Risole quantity (iteration 8/9) at (320, 415) on #add-product-3-qtd
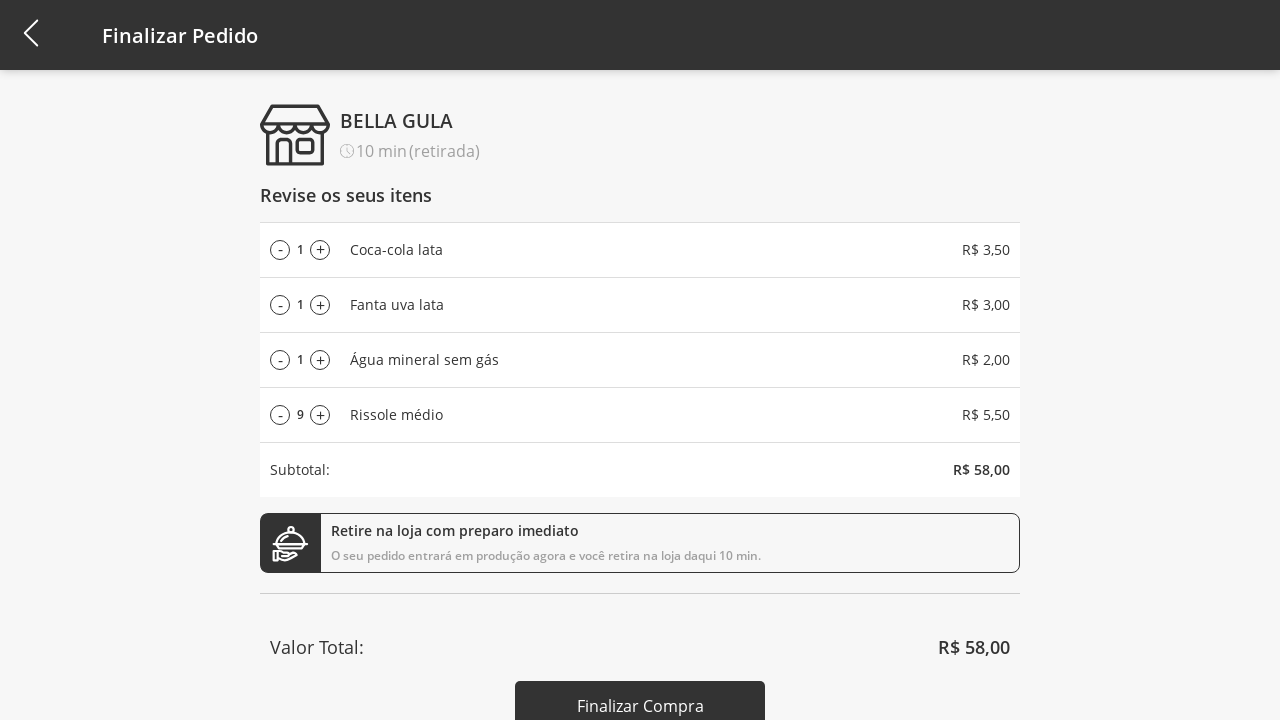

Waited for Risole quantity increase button (iteration 9/9)
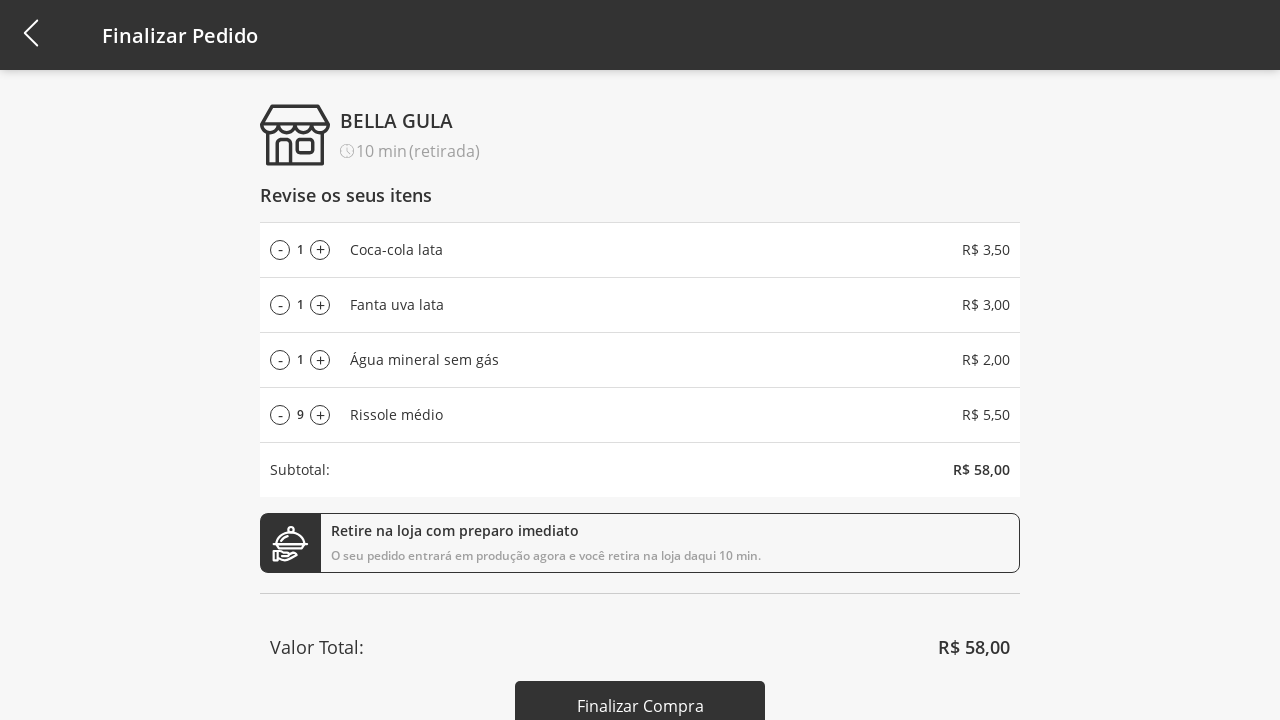

Increased Risole quantity (iteration 9/9) at (320, 415) on #add-product-3-qtd
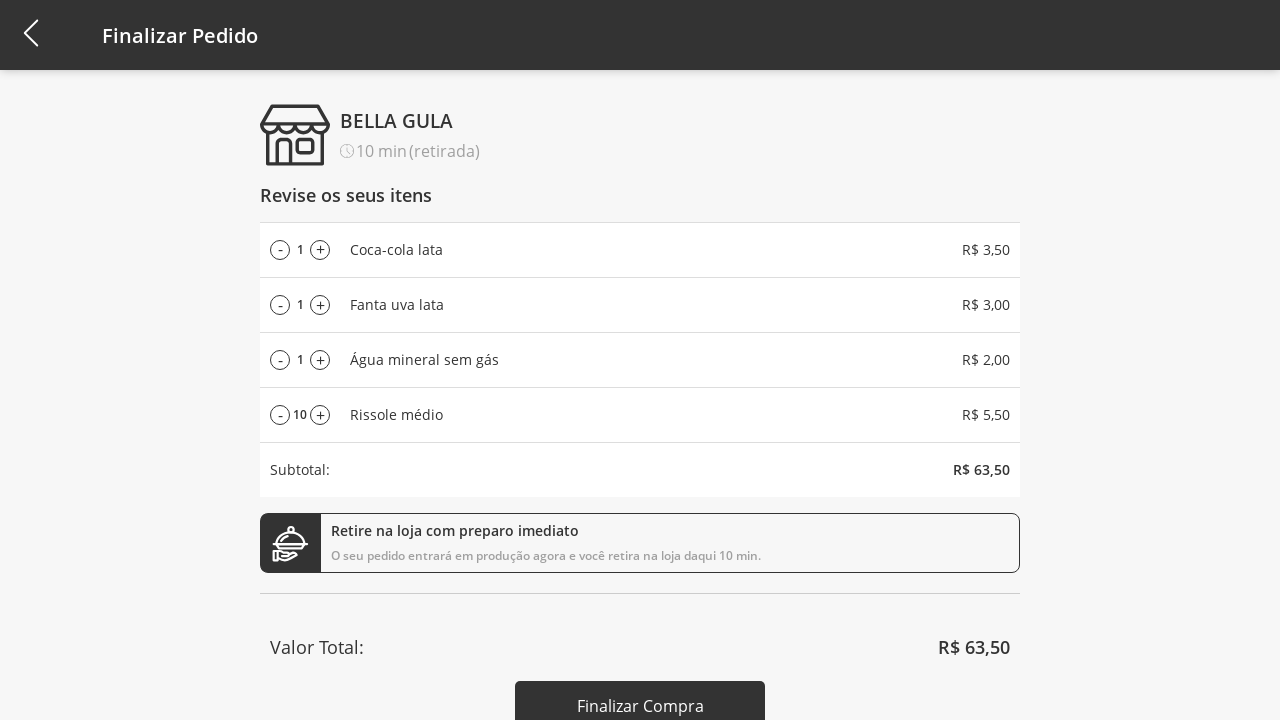

Waited for Risole quantity decrease button (iteration 1/5)
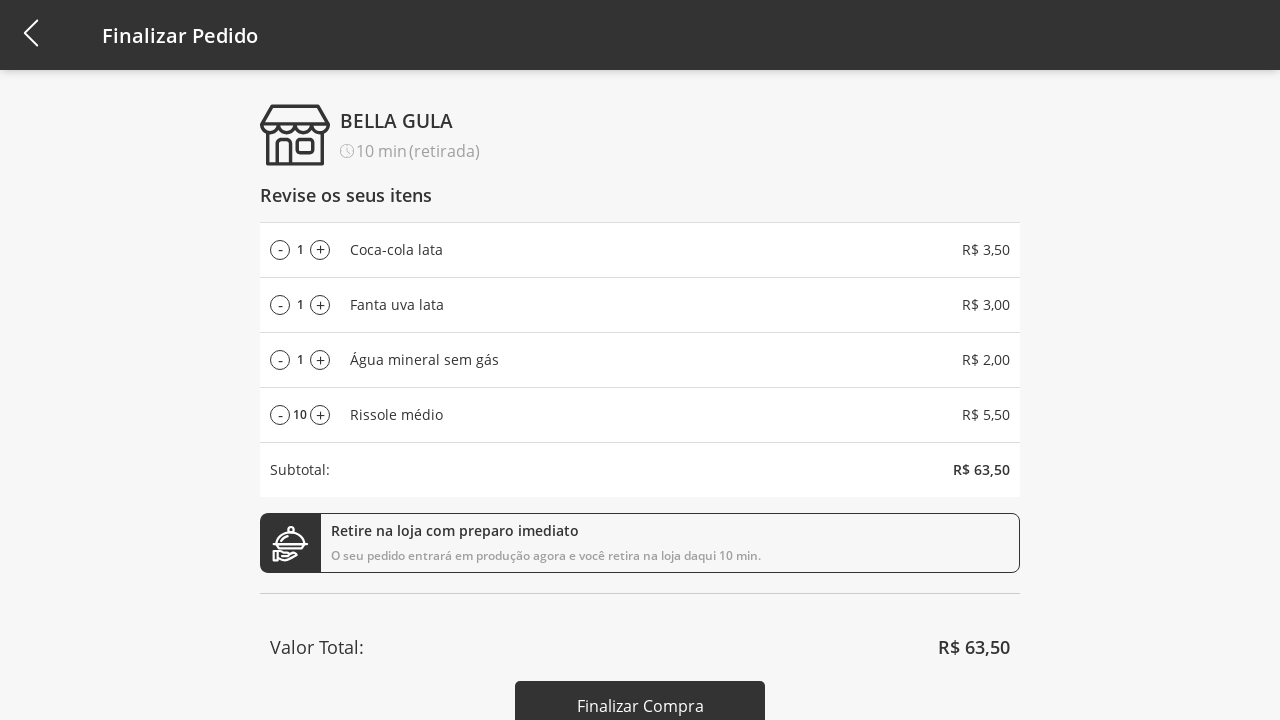

Decreased Risole quantity (iteration 1/5) at (280, 415) on #remove-product-3-qtd
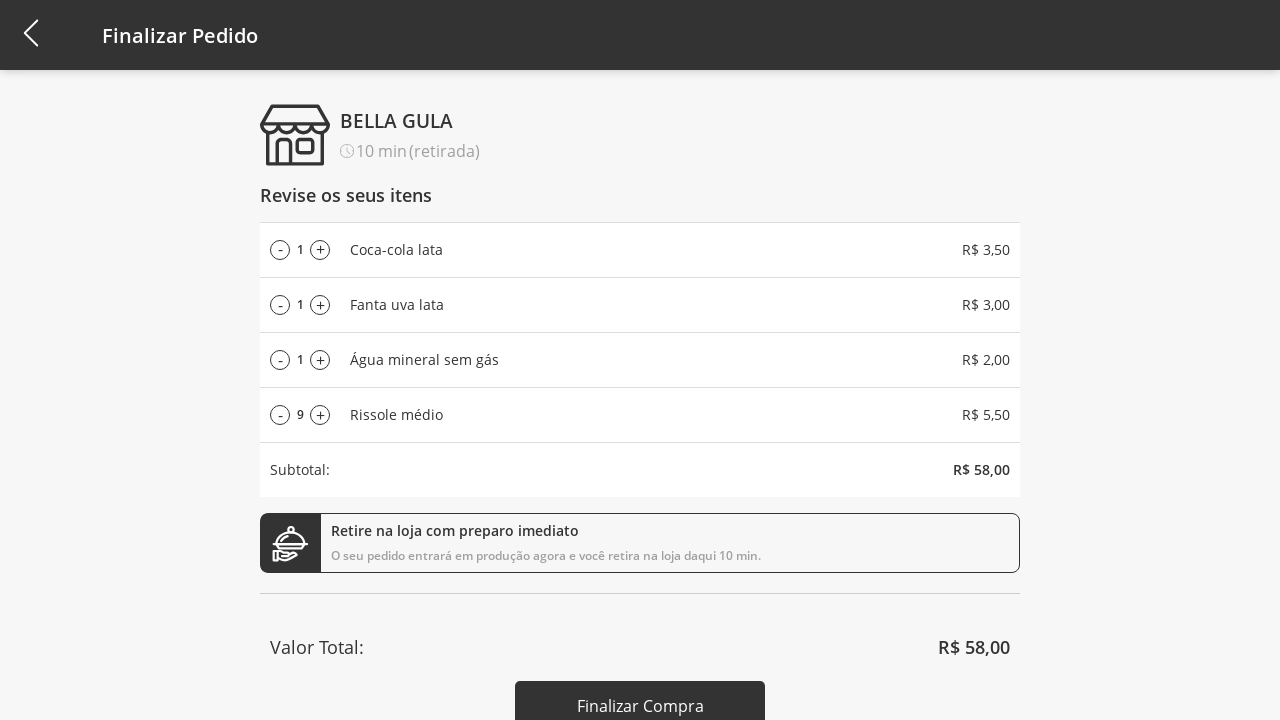

Waited for Risole quantity decrease button (iteration 2/5)
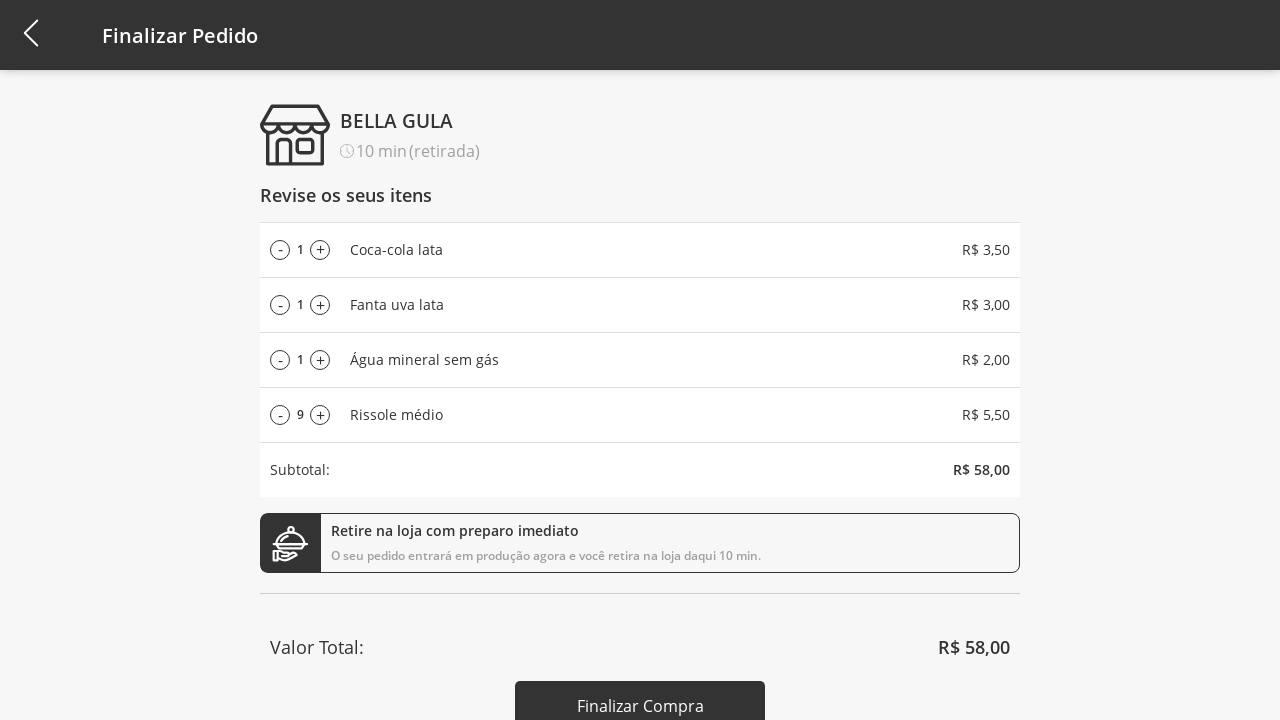

Decreased Risole quantity (iteration 2/5) at (280, 415) on #remove-product-3-qtd
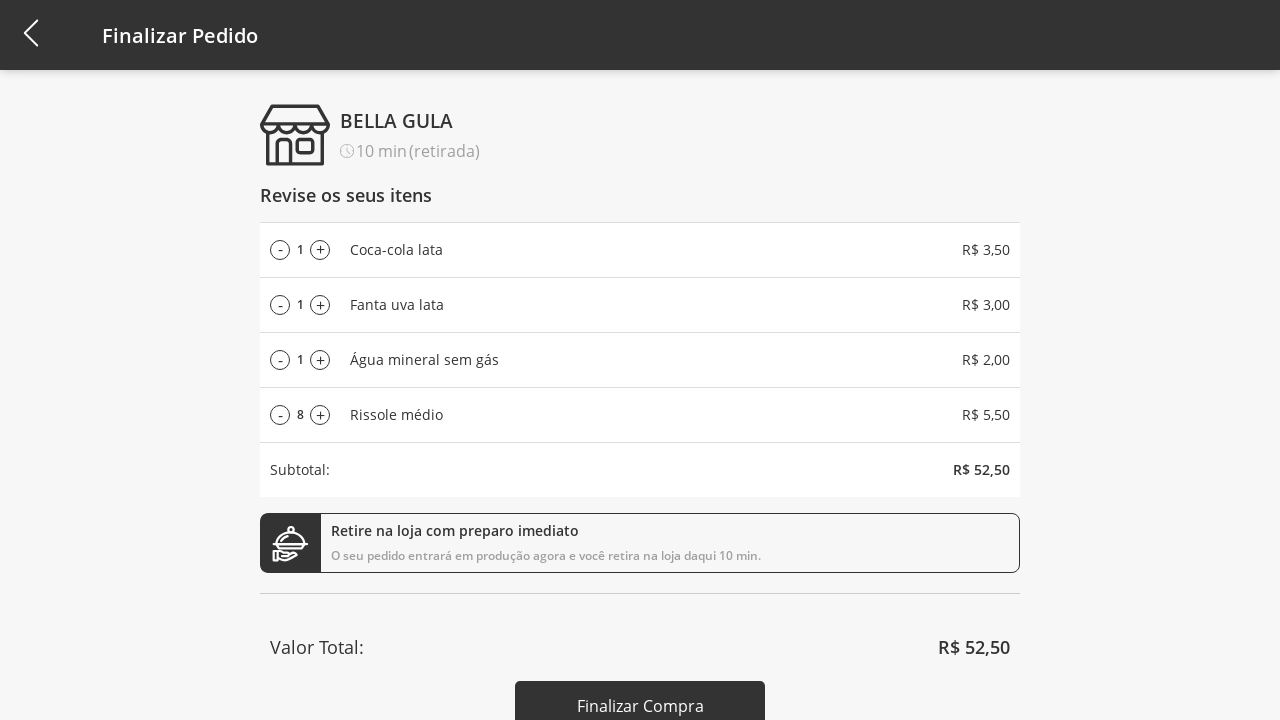

Waited for Risole quantity decrease button (iteration 3/5)
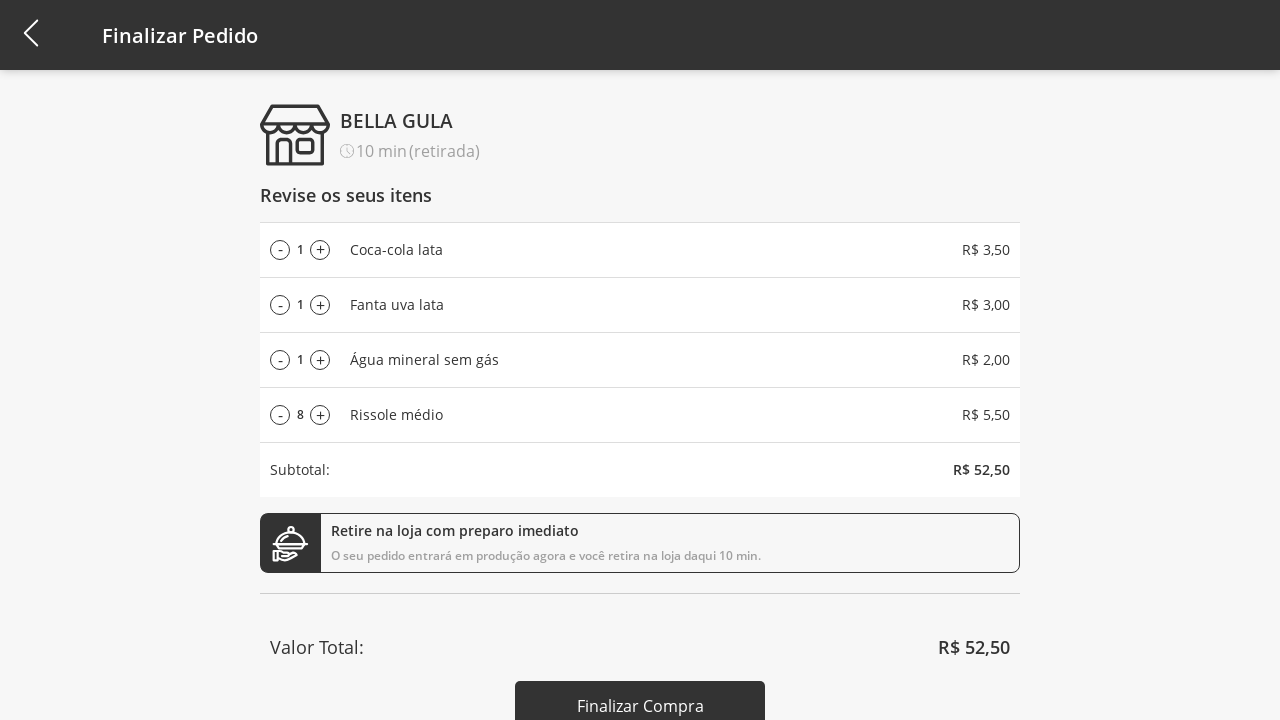

Decreased Risole quantity (iteration 3/5) at (280, 415) on #remove-product-3-qtd
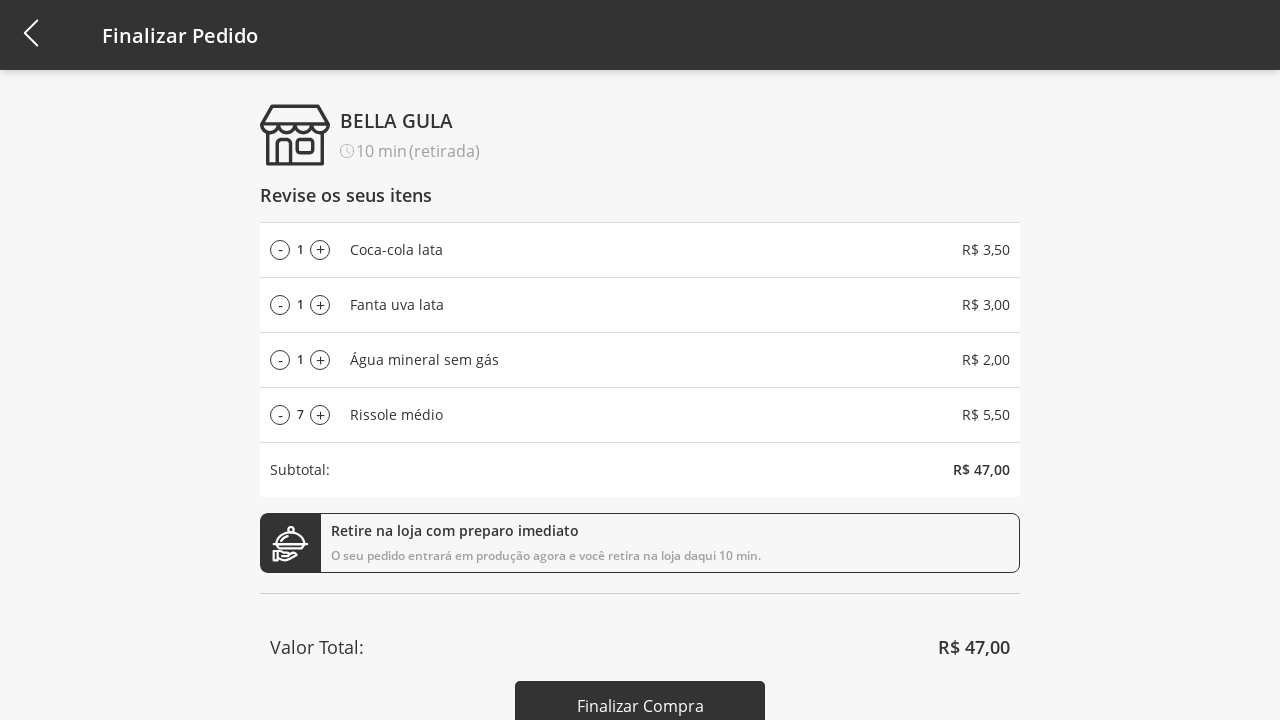

Waited for Risole quantity decrease button (iteration 4/5)
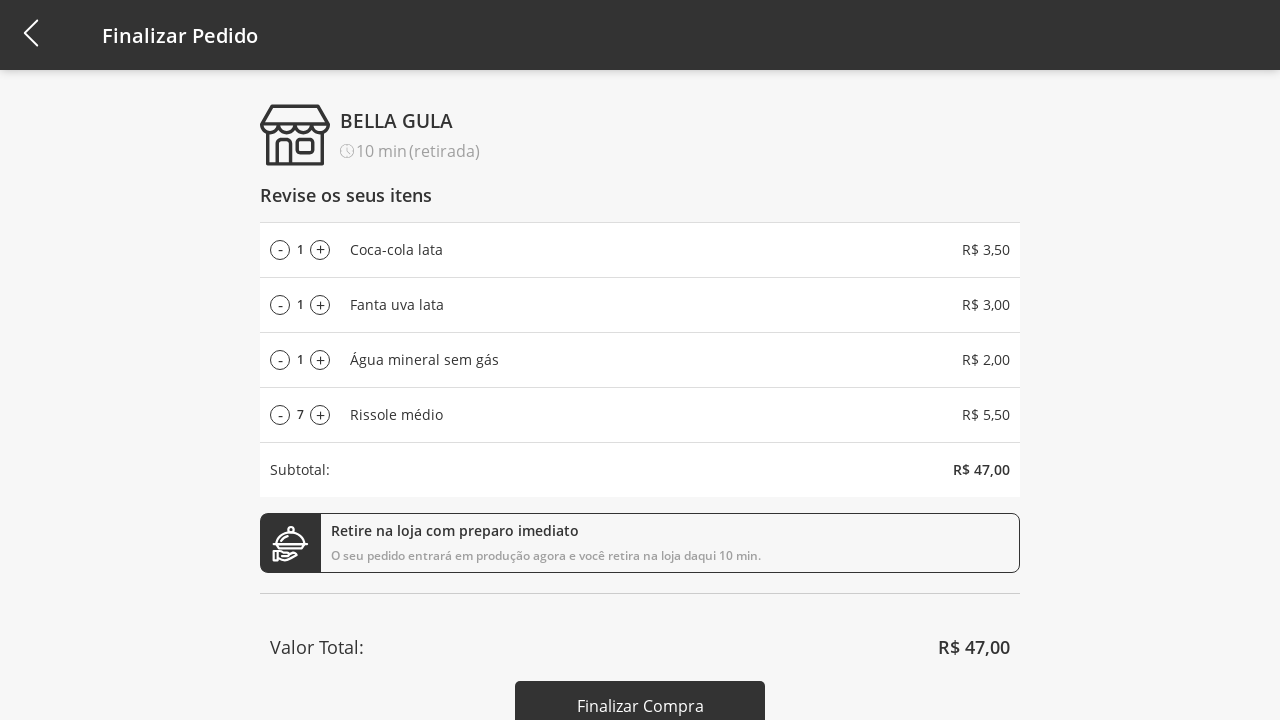

Decreased Risole quantity (iteration 4/5) at (280, 415) on #remove-product-3-qtd
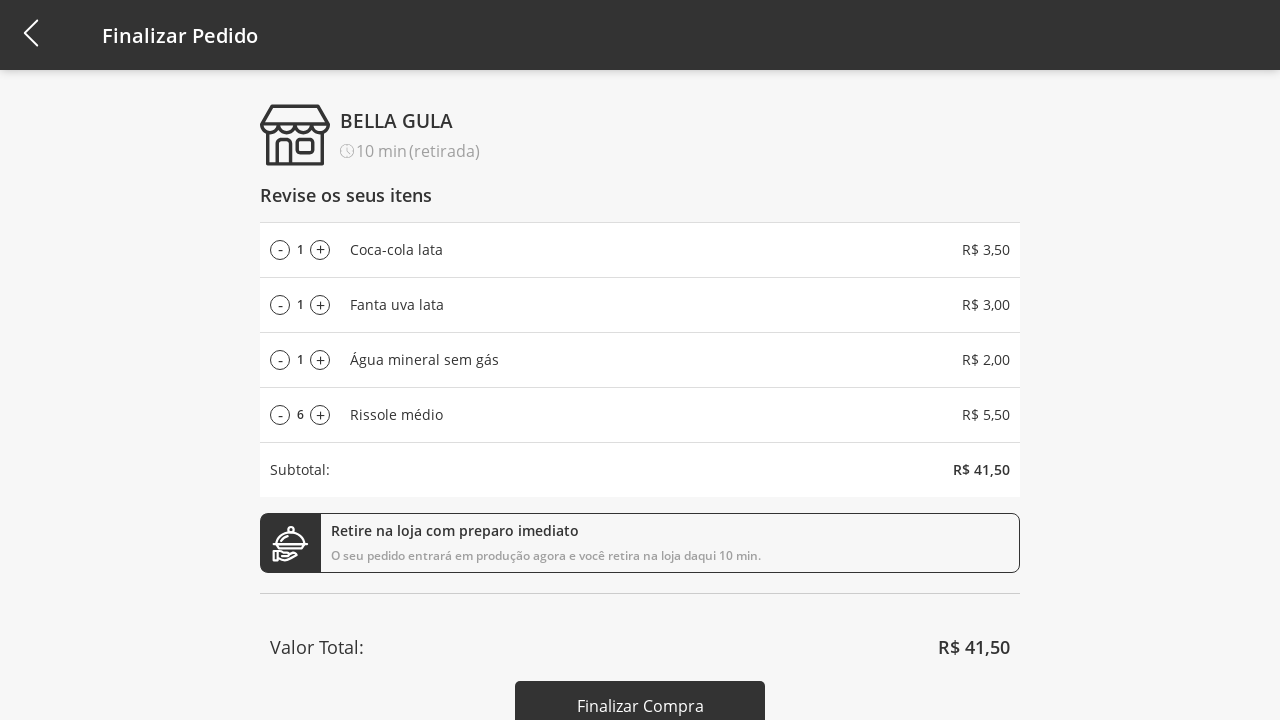

Waited for Risole quantity decrease button (iteration 5/5)
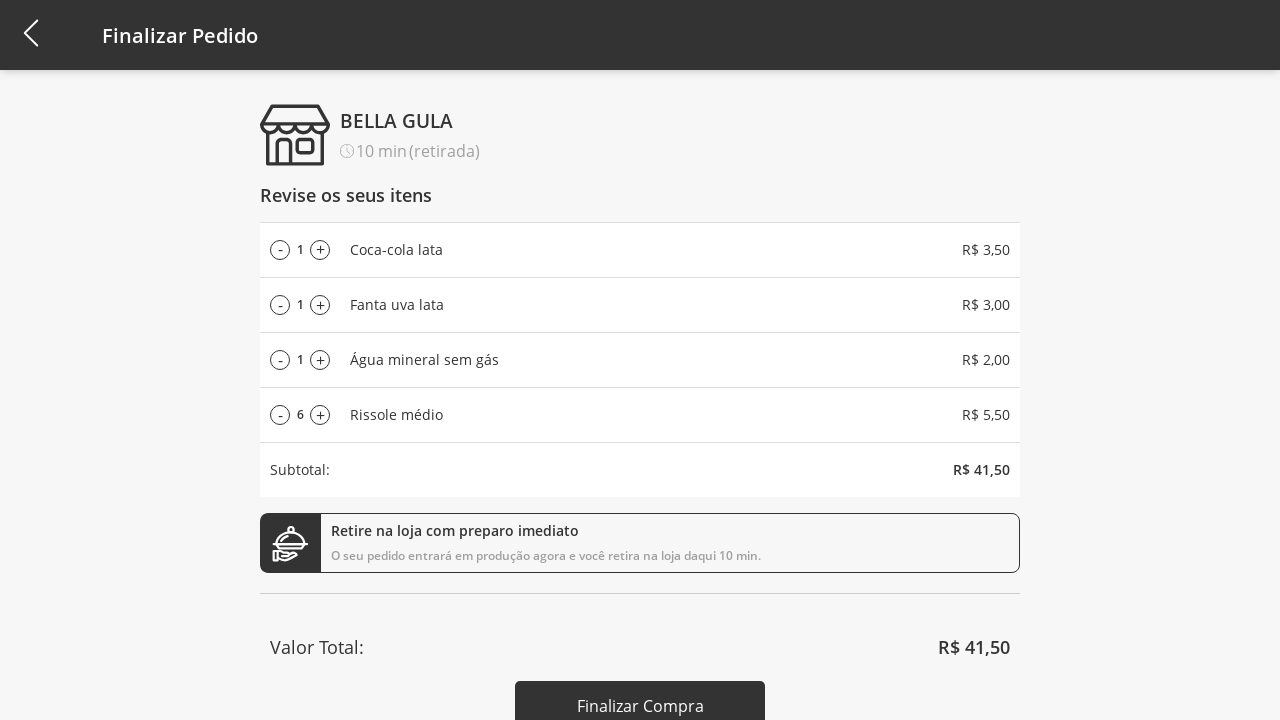

Decreased Risole quantity (iteration 5/5) at (280, 415) on #remove-product-3-qtd
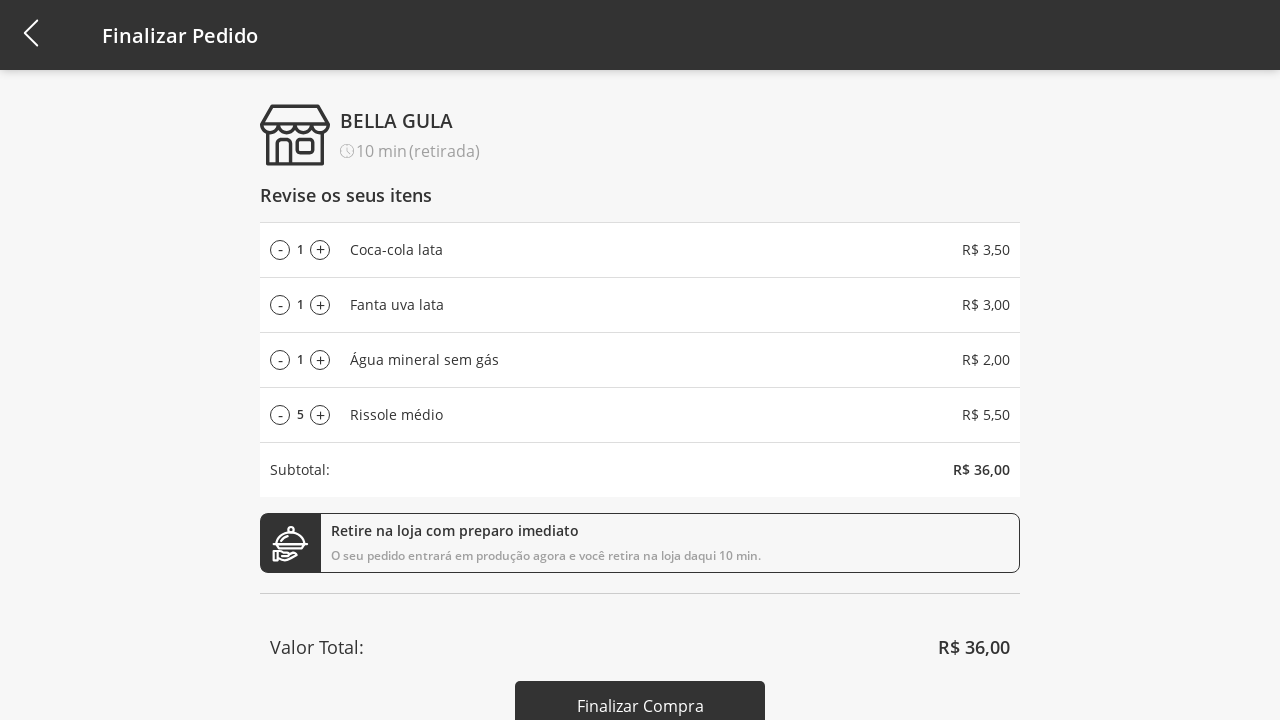

Waited 2 seconds for price calculation
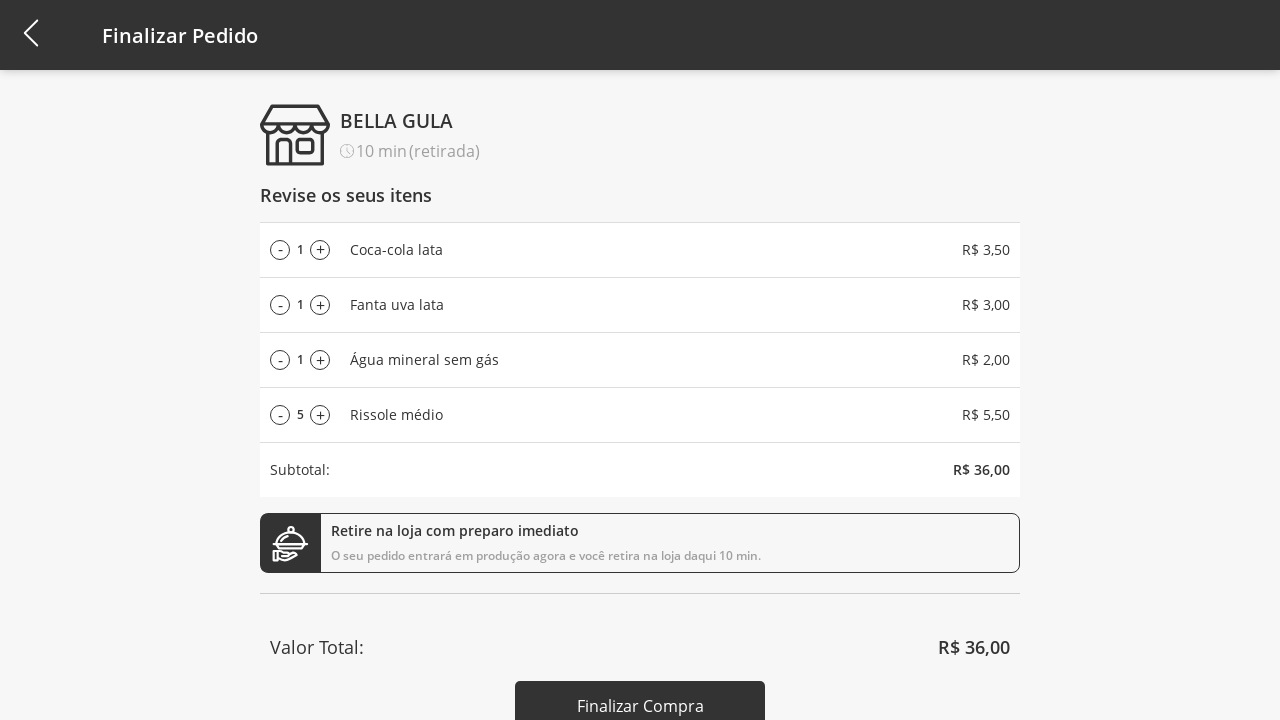

Total price element is visible
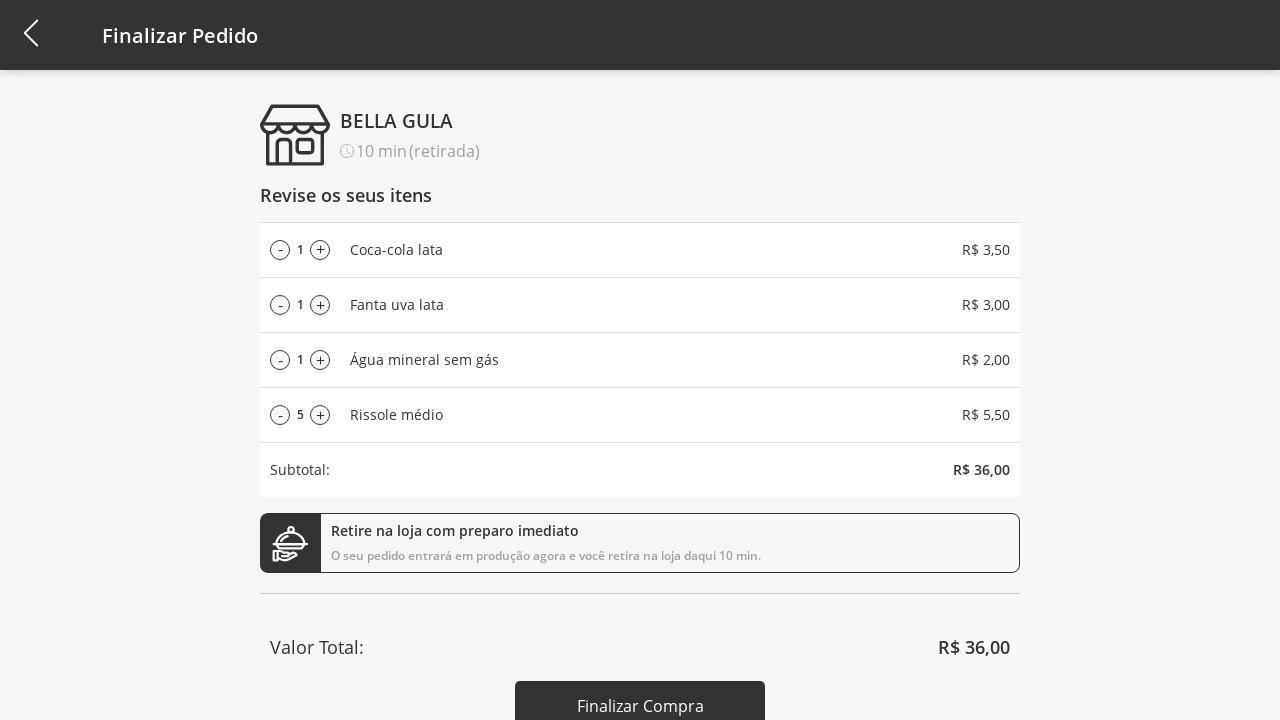

Waited for checkout button to load
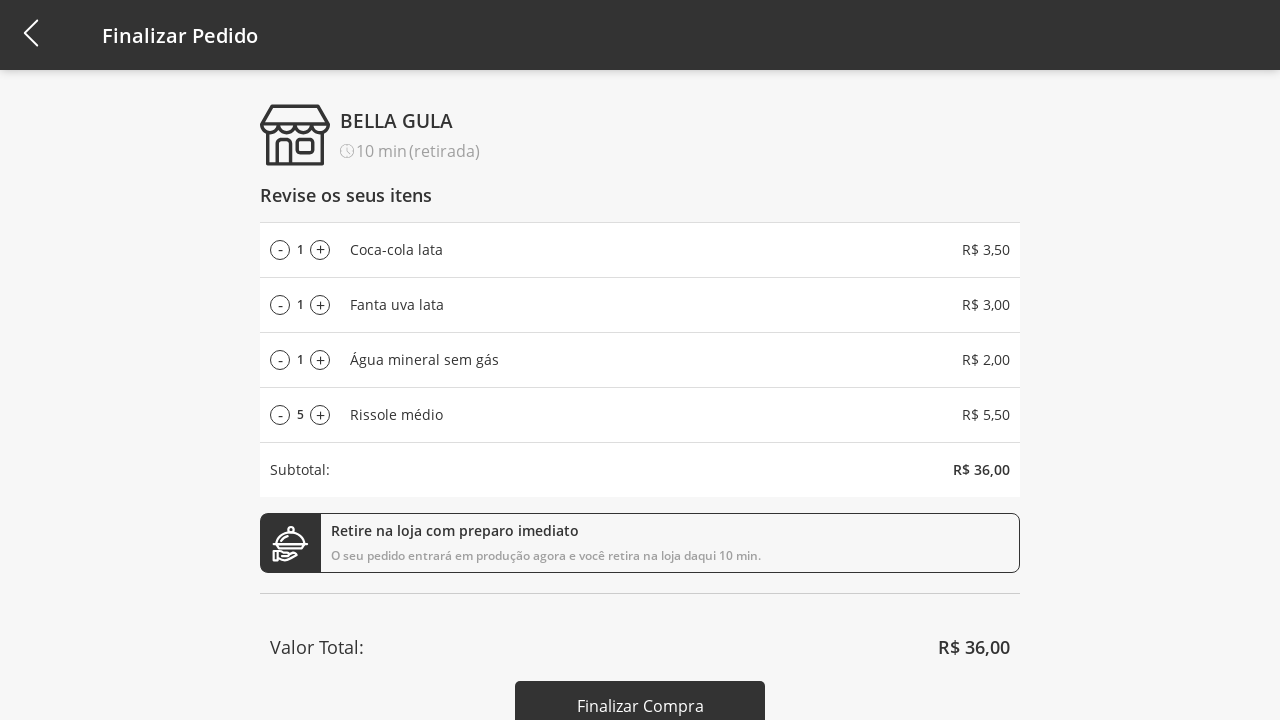

Clicked finish checkout button at (640, 695) on #finish-checkout-button
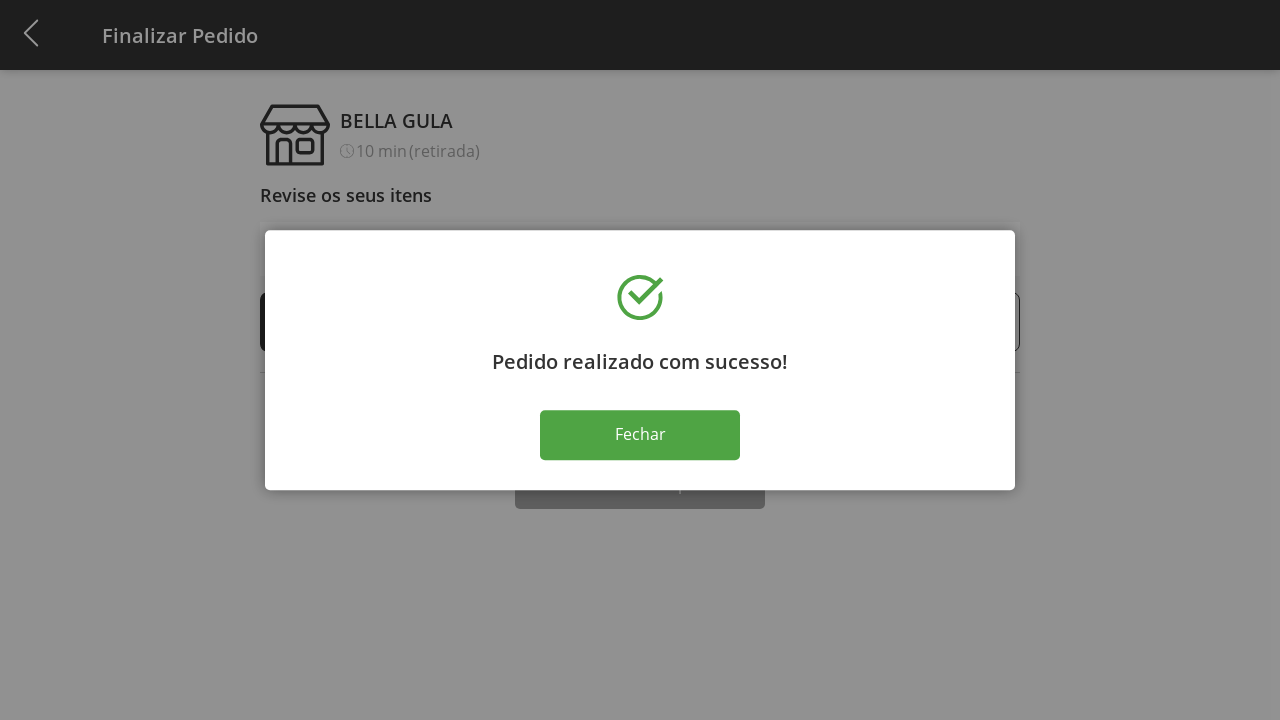

Success message is displayed
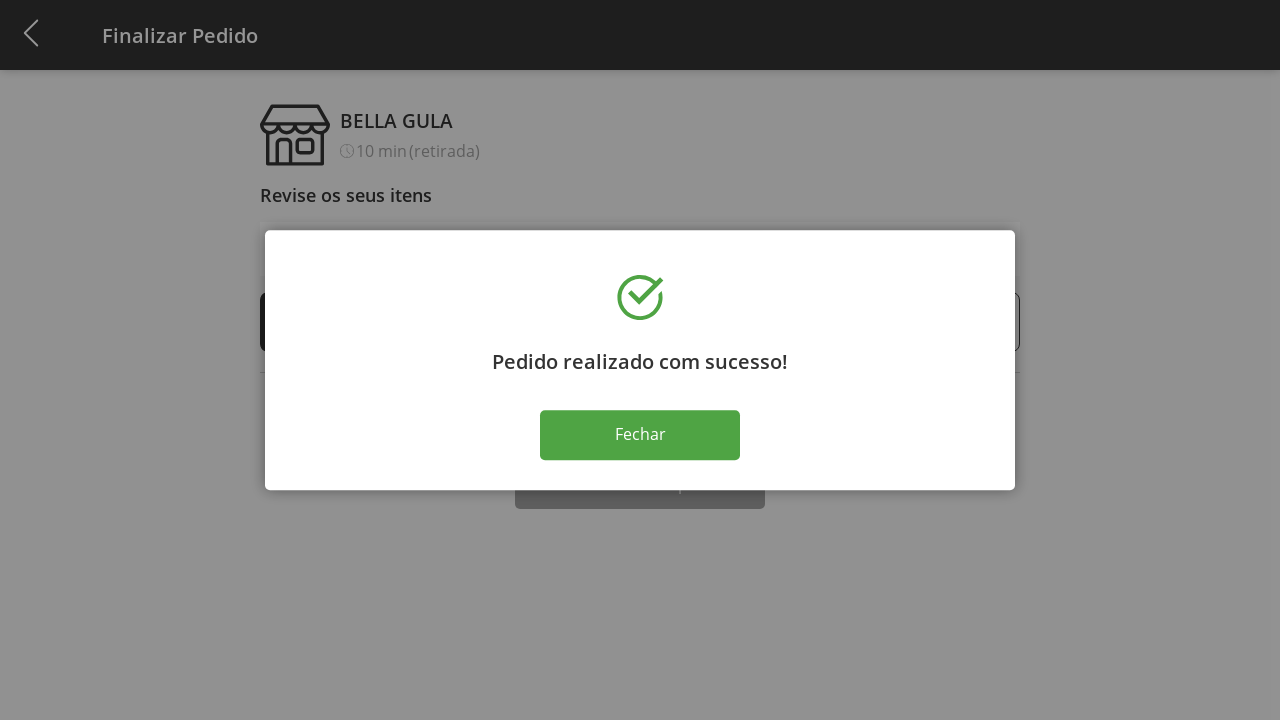

Waited for close button to load
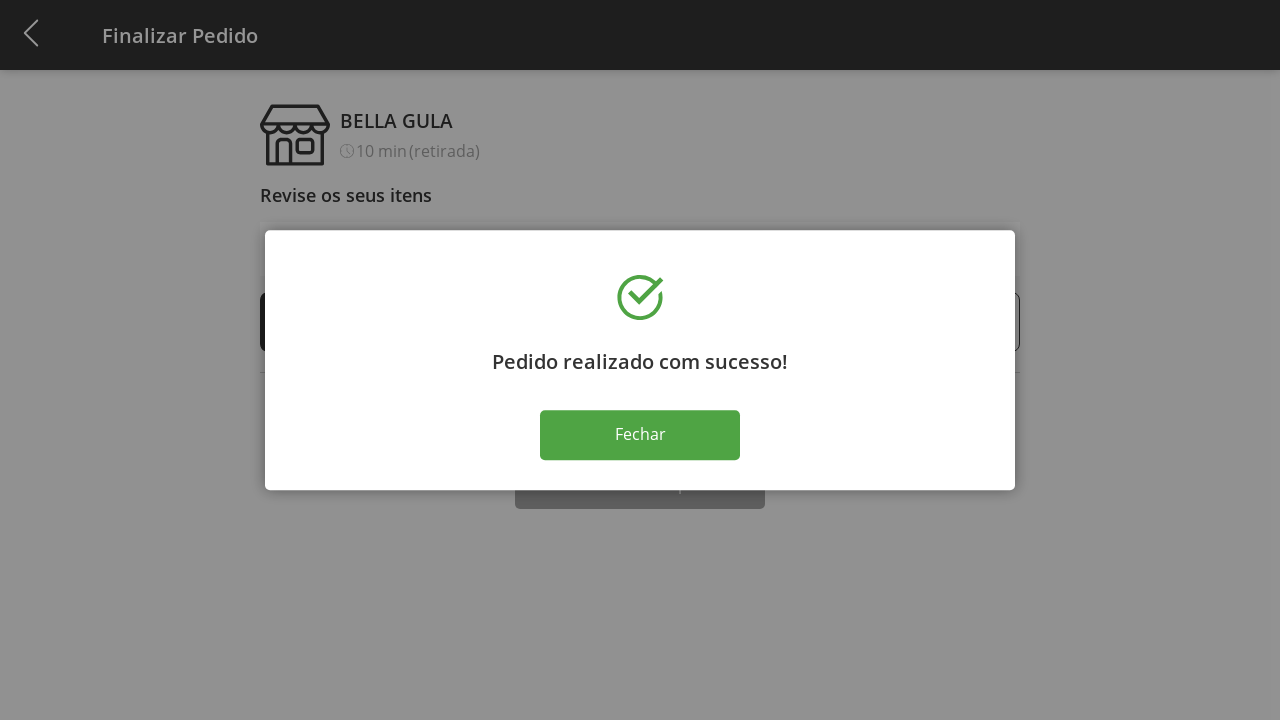

Clicked button to close success message at (640, 435) on button.sc-jqCOkK
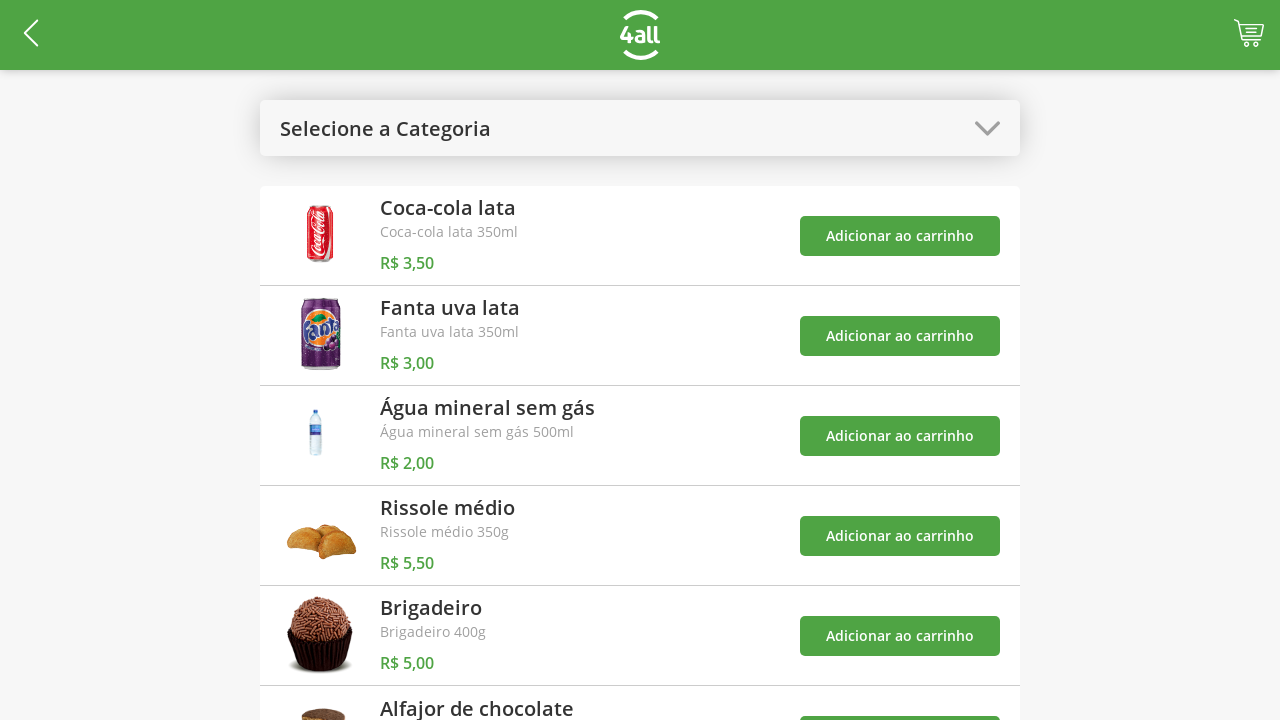

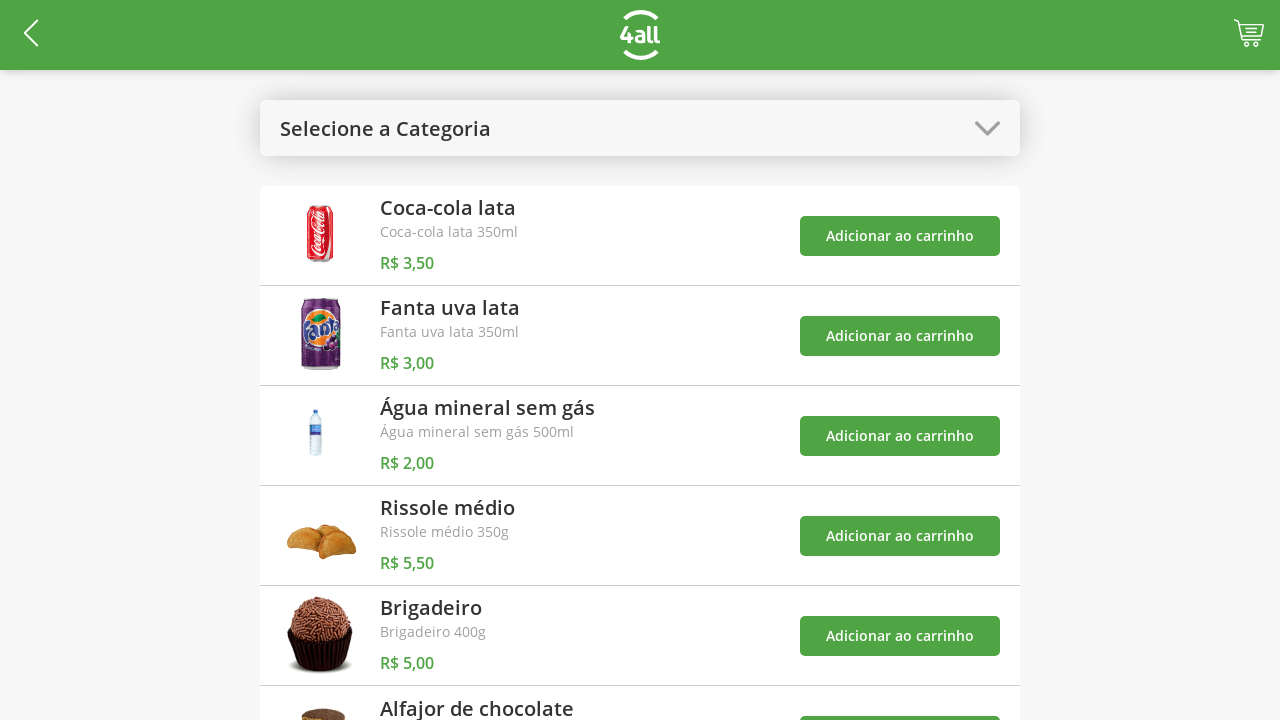